Navigates to jQuery UI website, scrolls down the page multiple times, and clicks through various navigation links in the sidebar to explore different sections of the site.

Starting URL: http://jqueryui.com

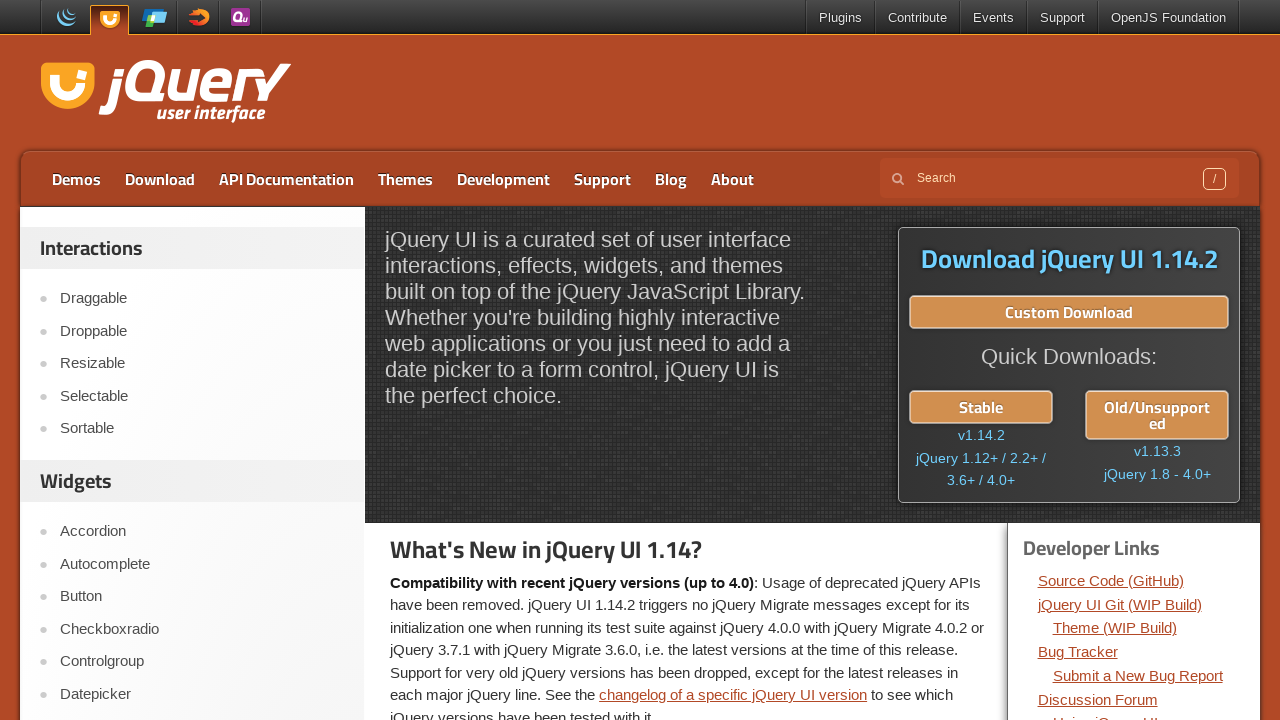

Scrolled down the page by 200 pixels
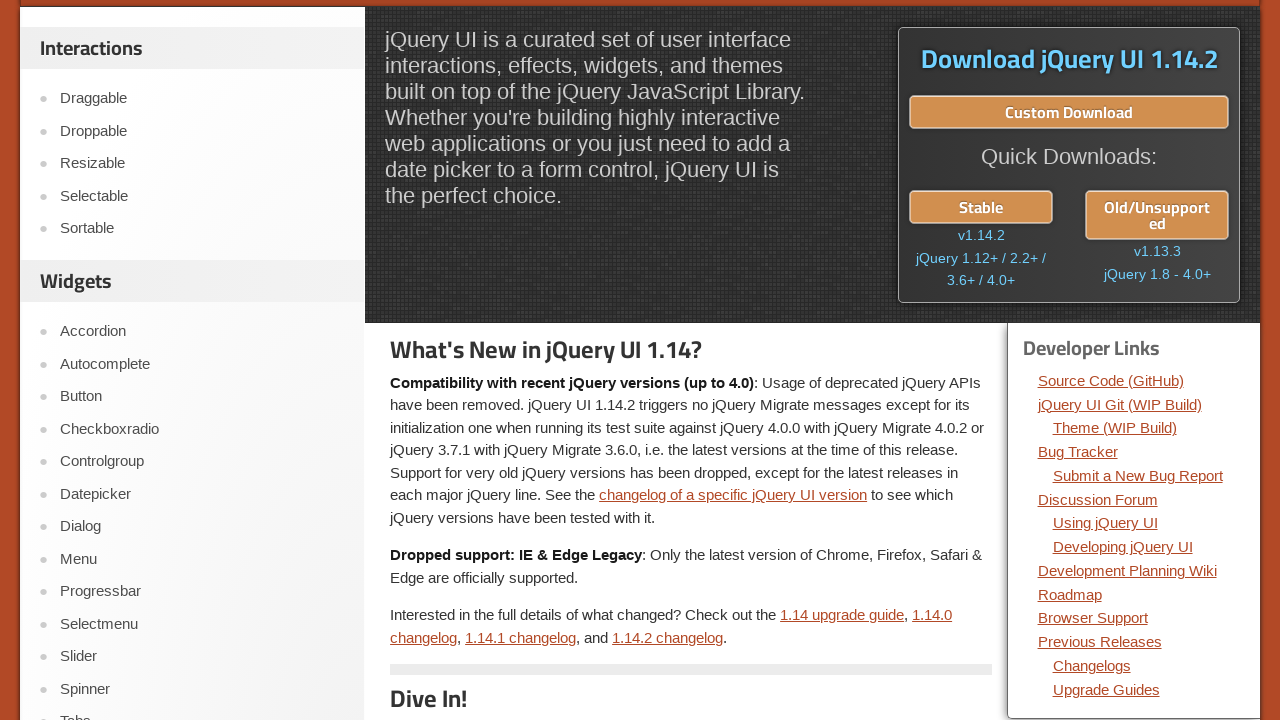

Waited 500ms after scrolling
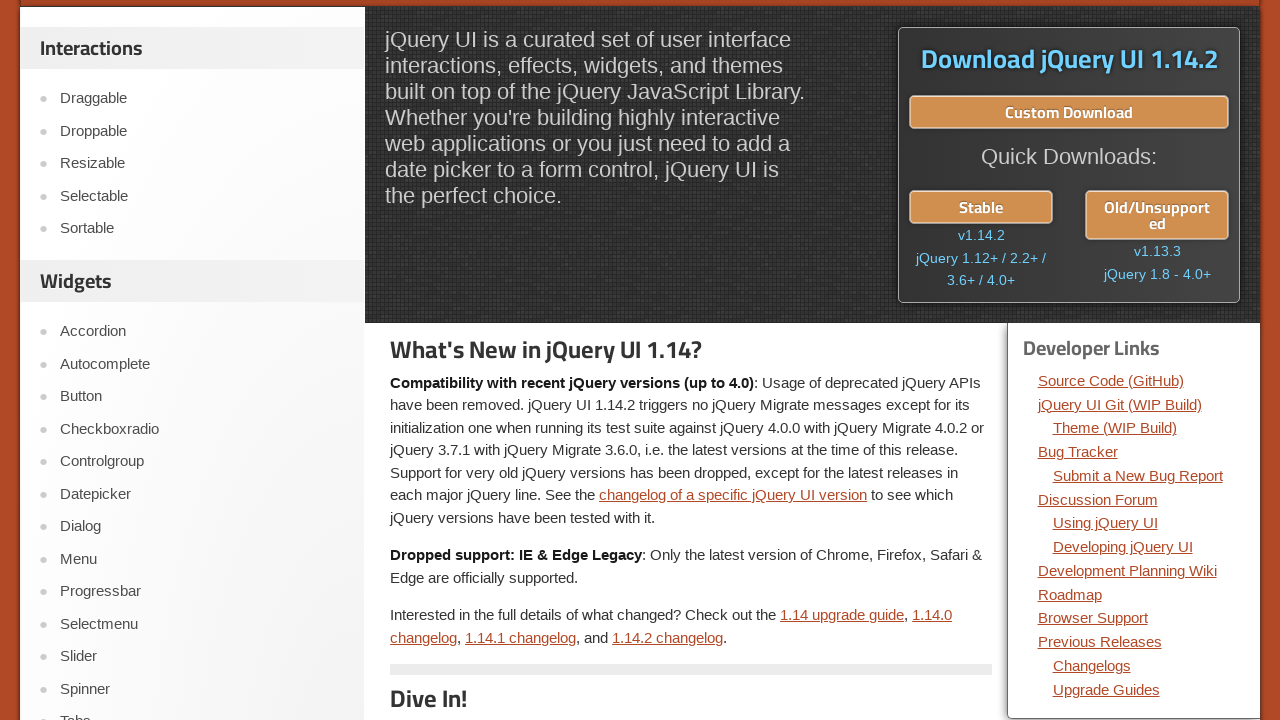

Scrolled down the page by 200 pixels
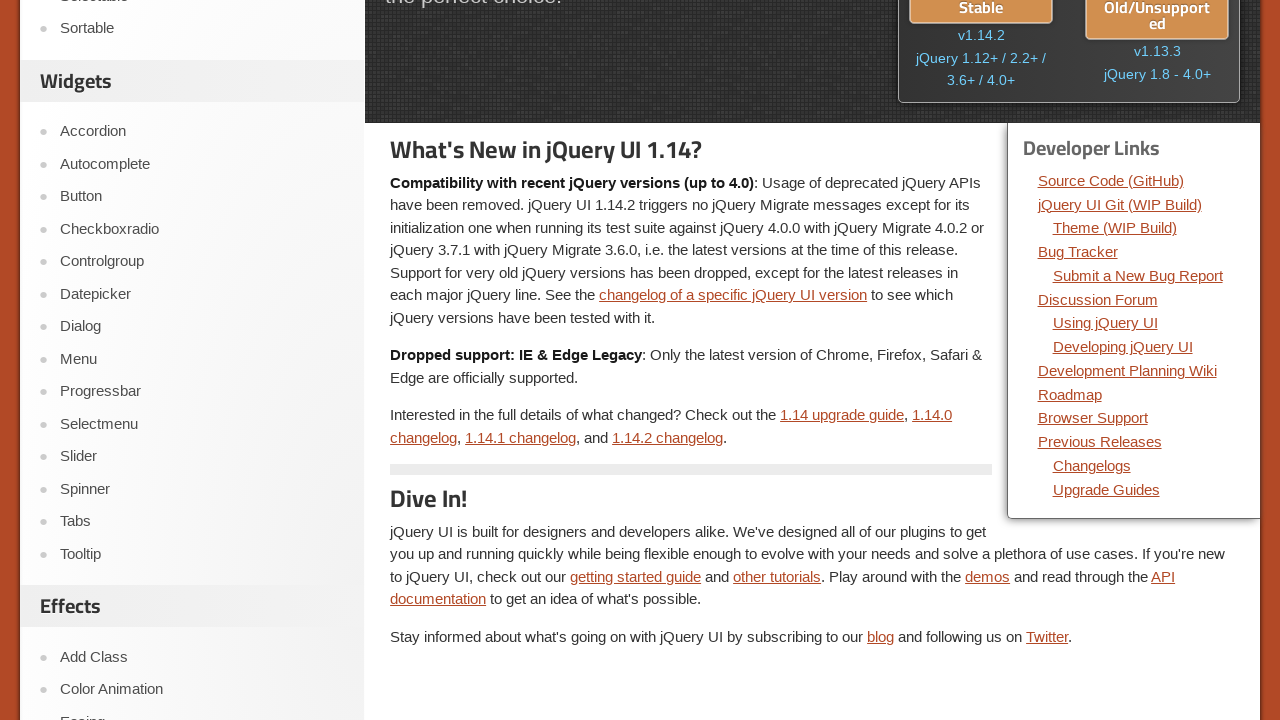

Waited 500ms after scrolling
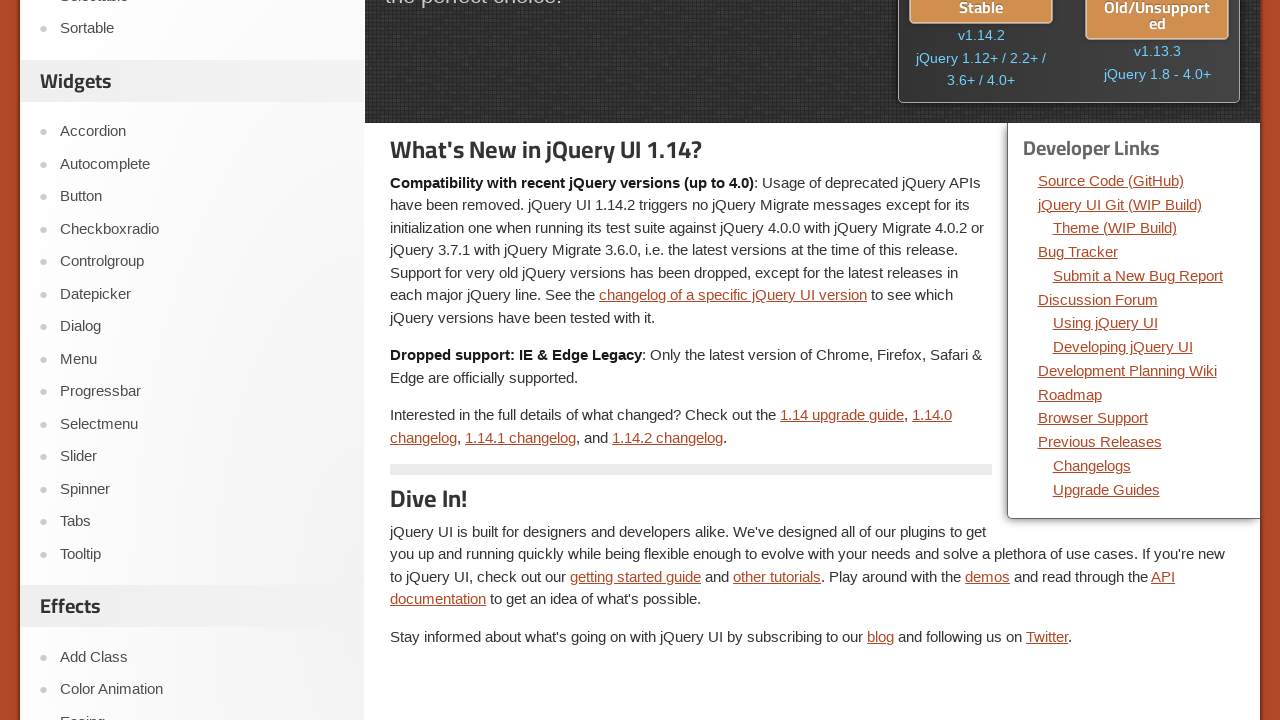

Scrolled down the page by 200 pixels
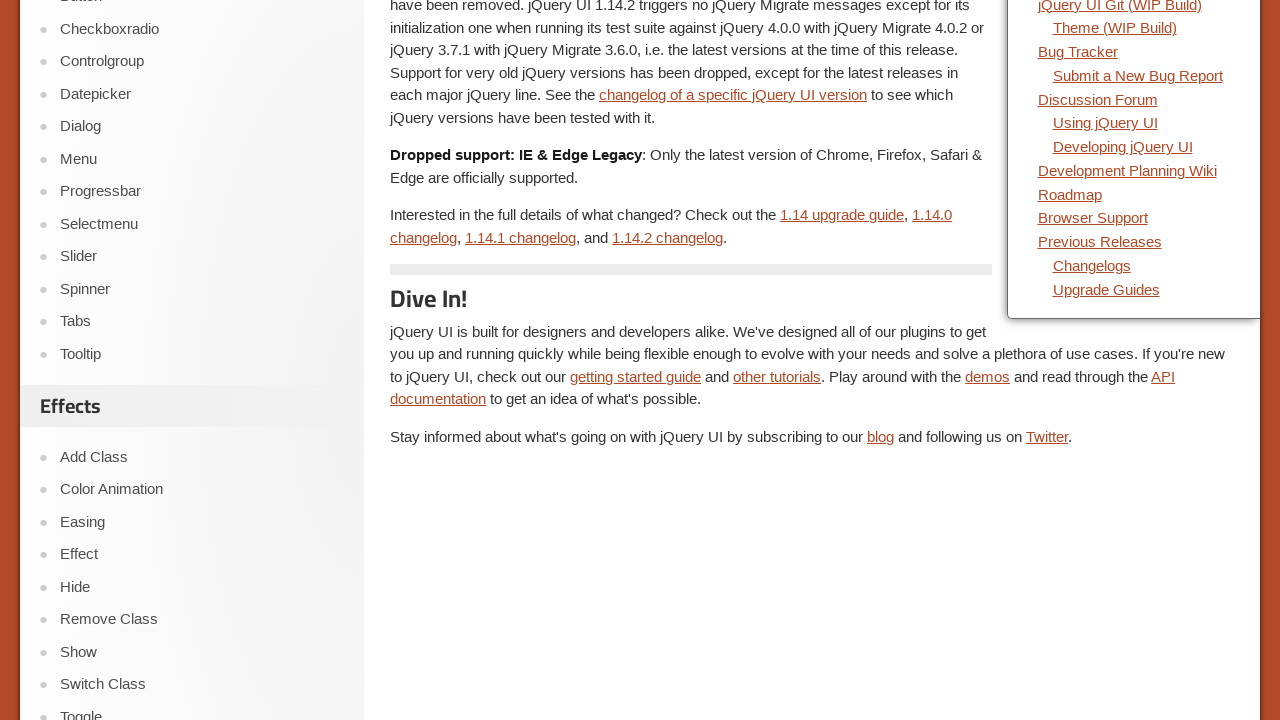

Waited 500ms after scrolling
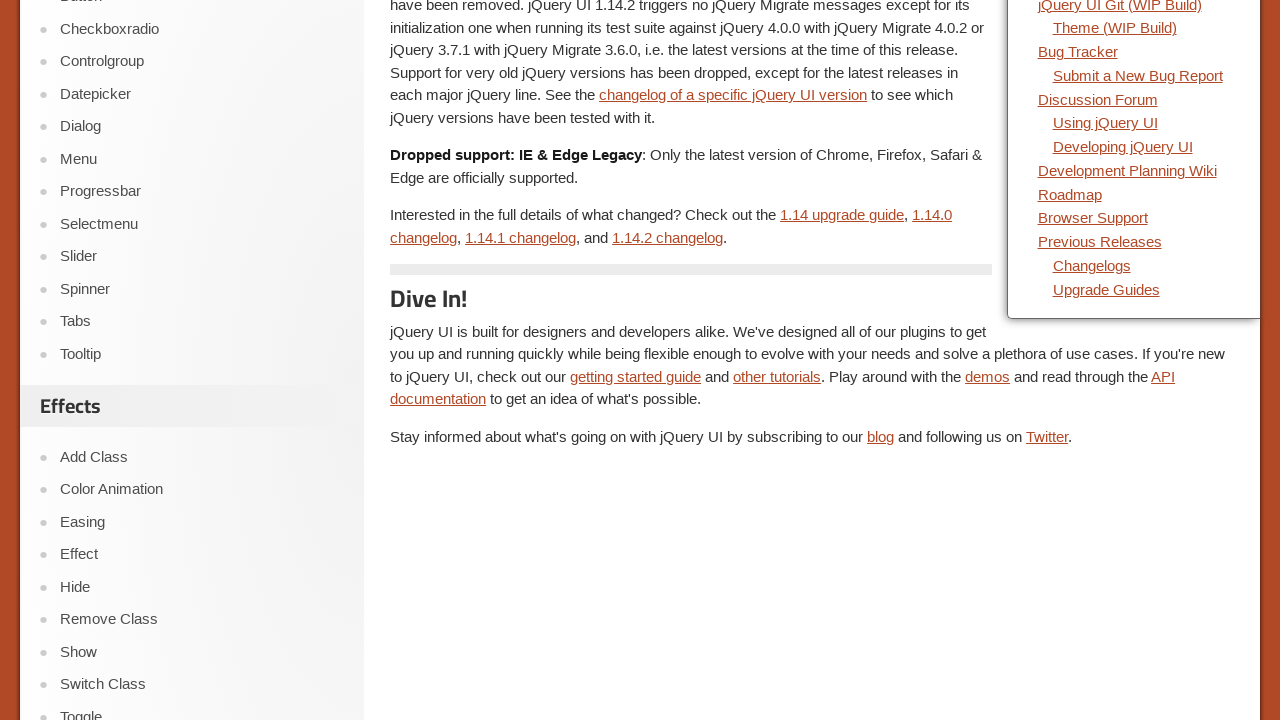

Scrolled down the page by 200 pixels
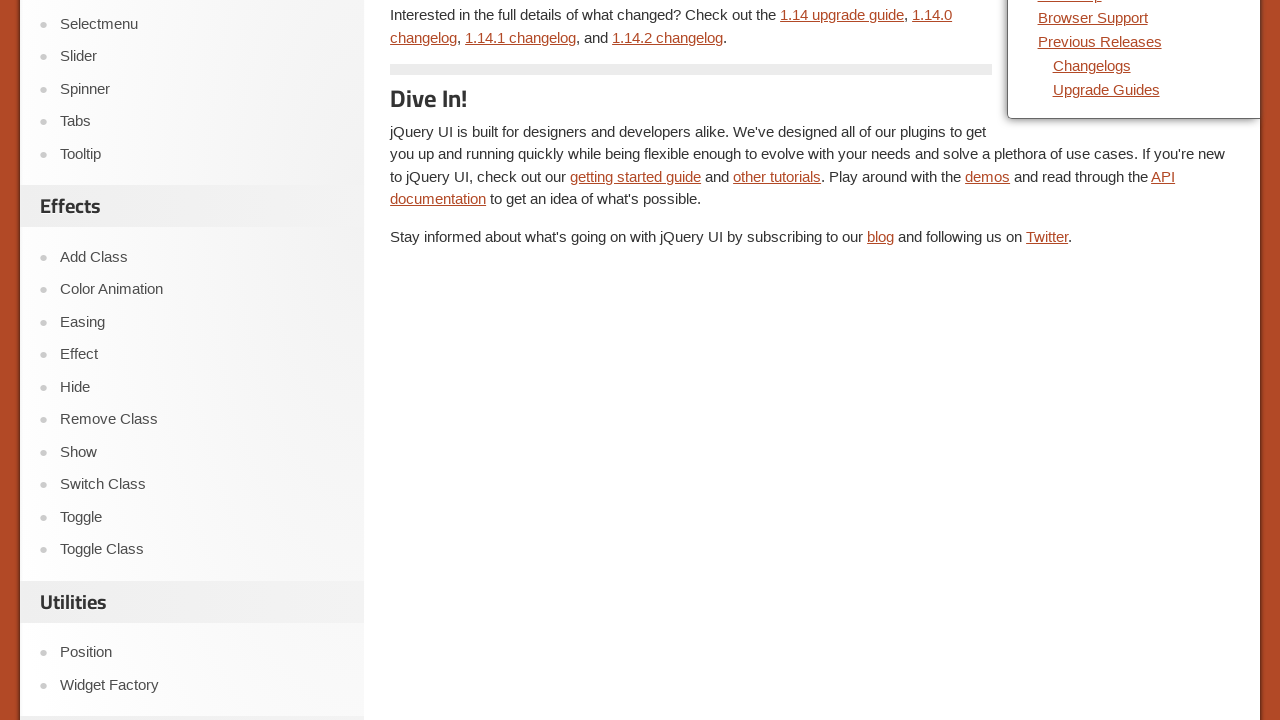

Waited 500ms after scrolling
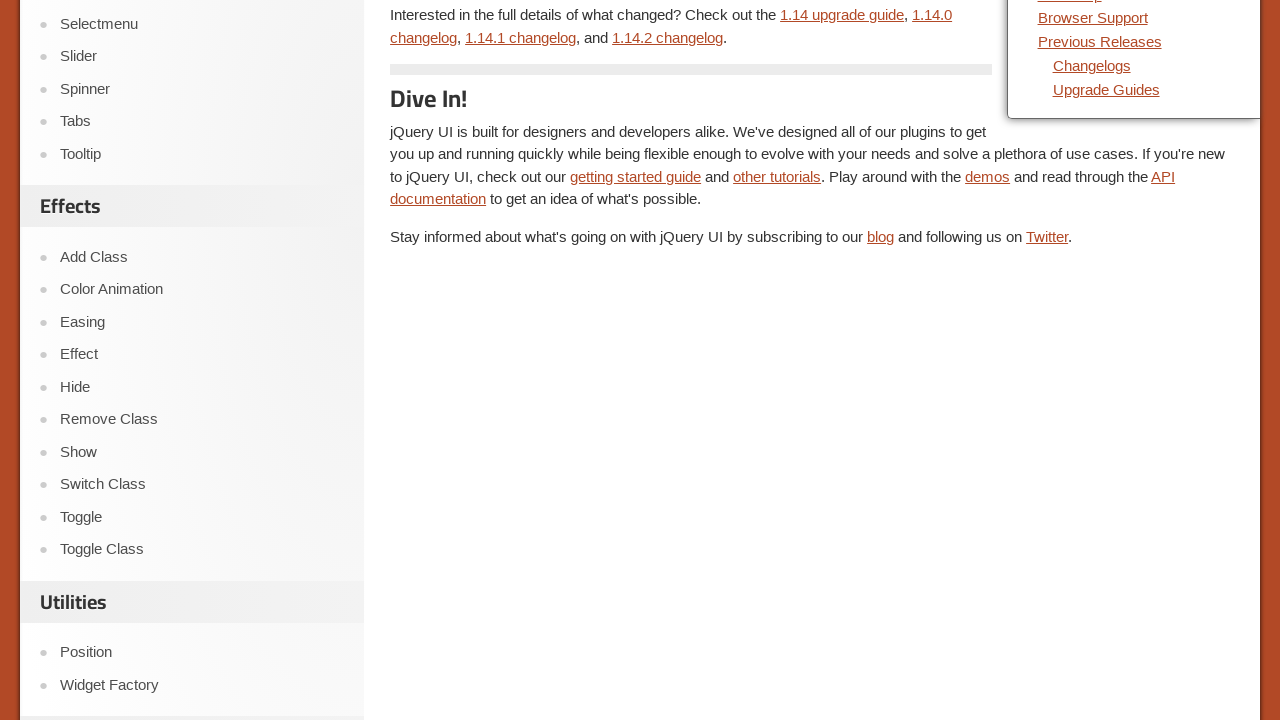

Scrolled down the page by 200 pixels
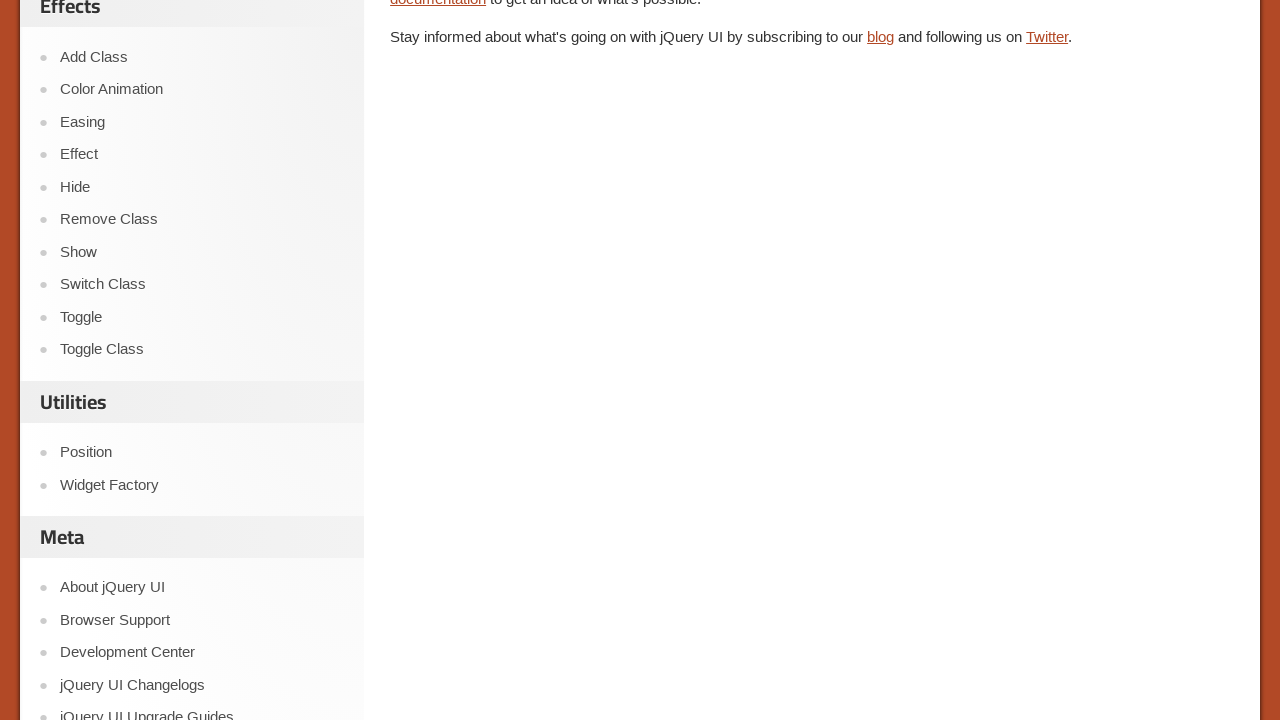

Waited 500ms after scrolling
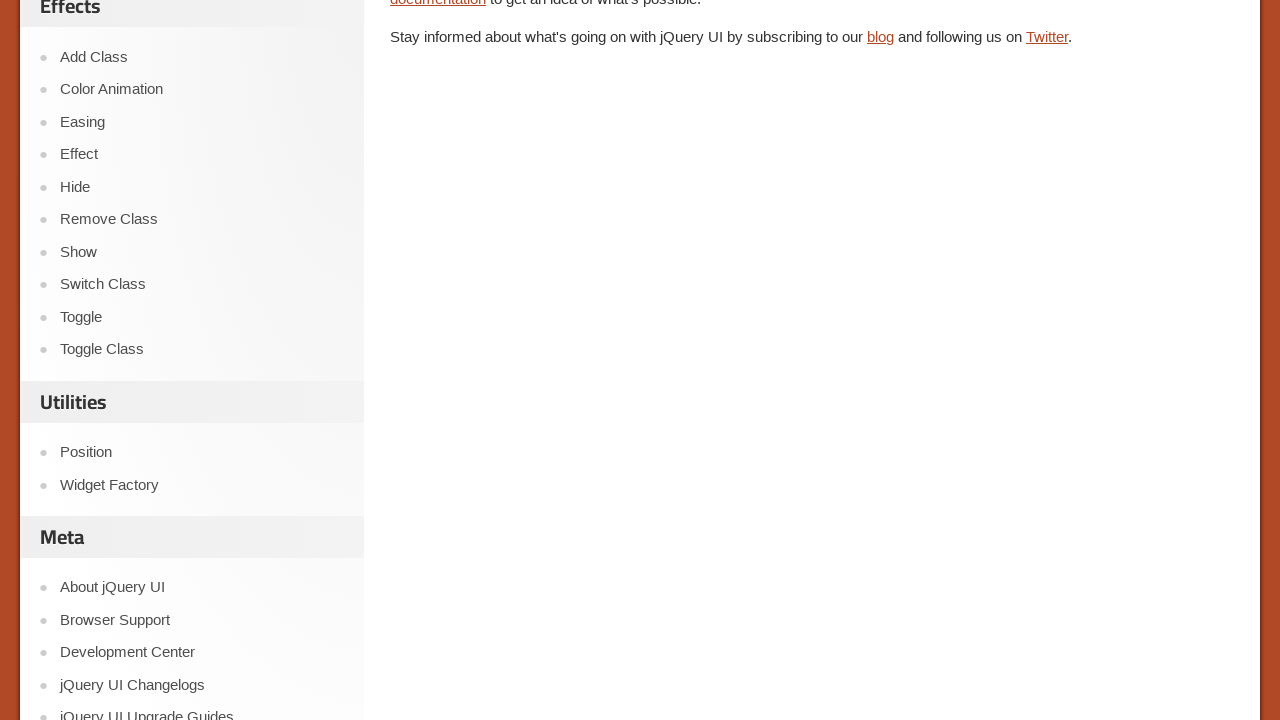

Scrolled down the page by 200 pixels
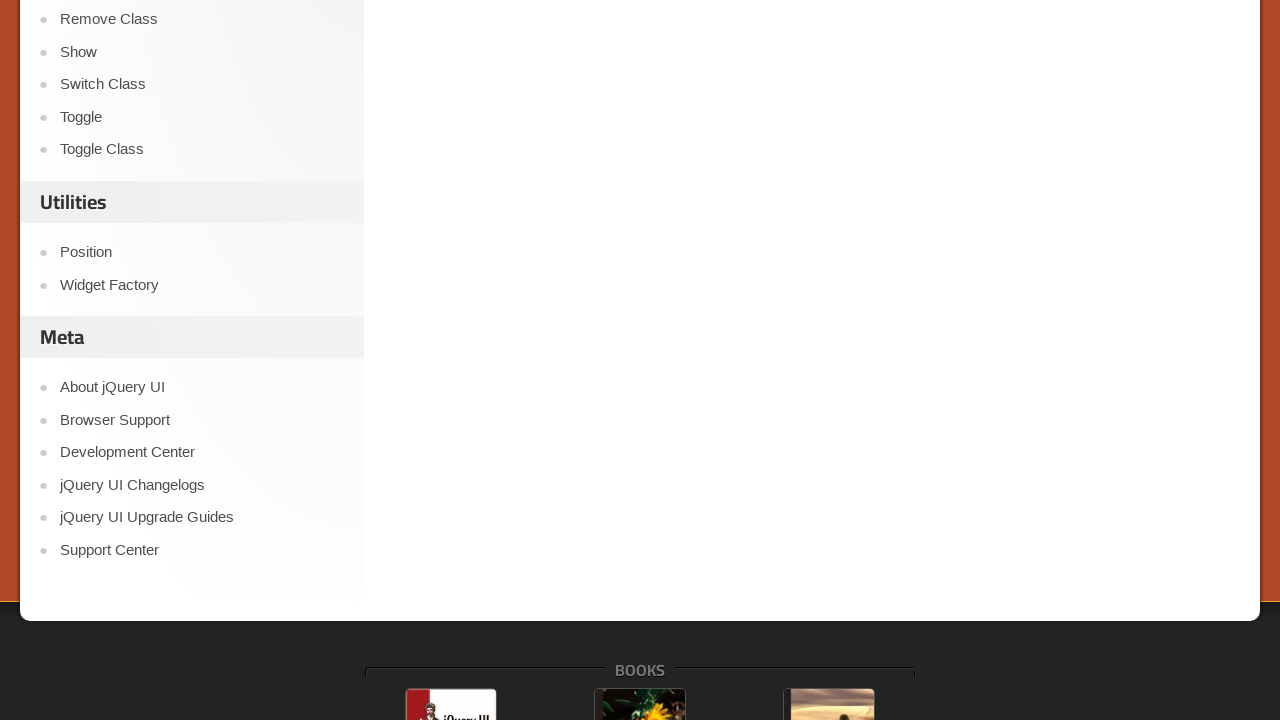

Waited 500ms after scrolling
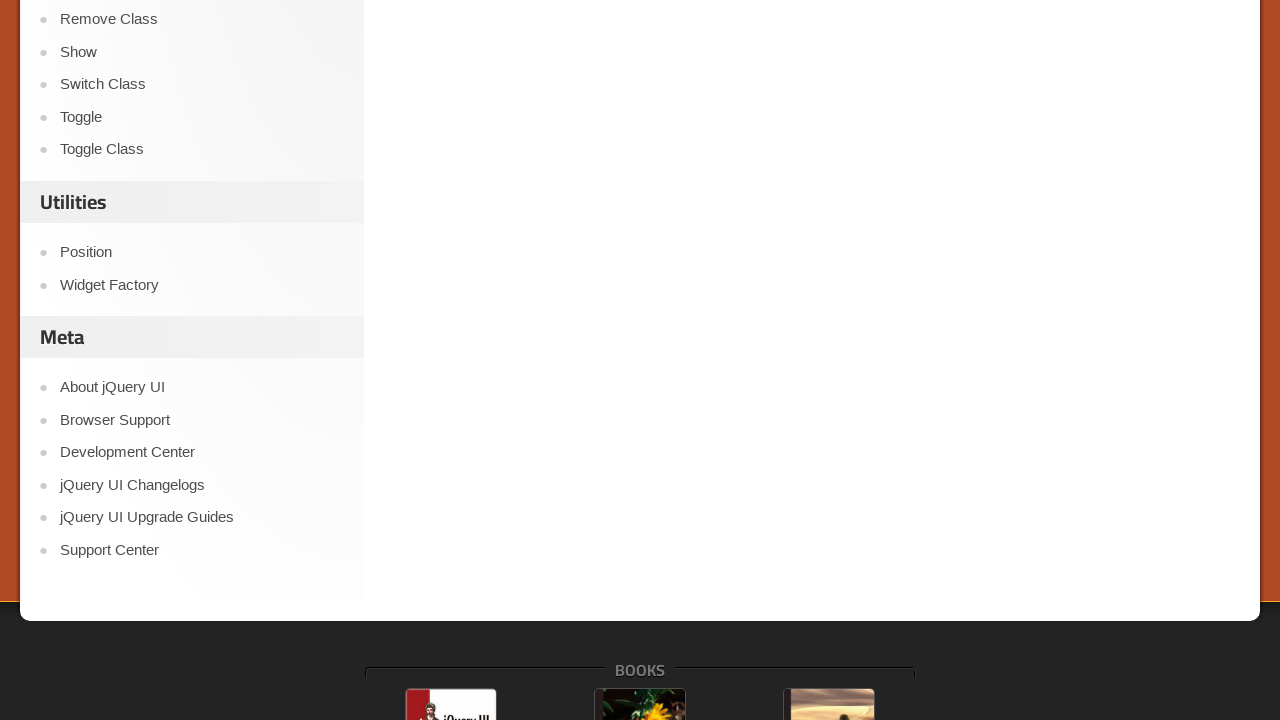

Scrolled down the page by 200 pixels
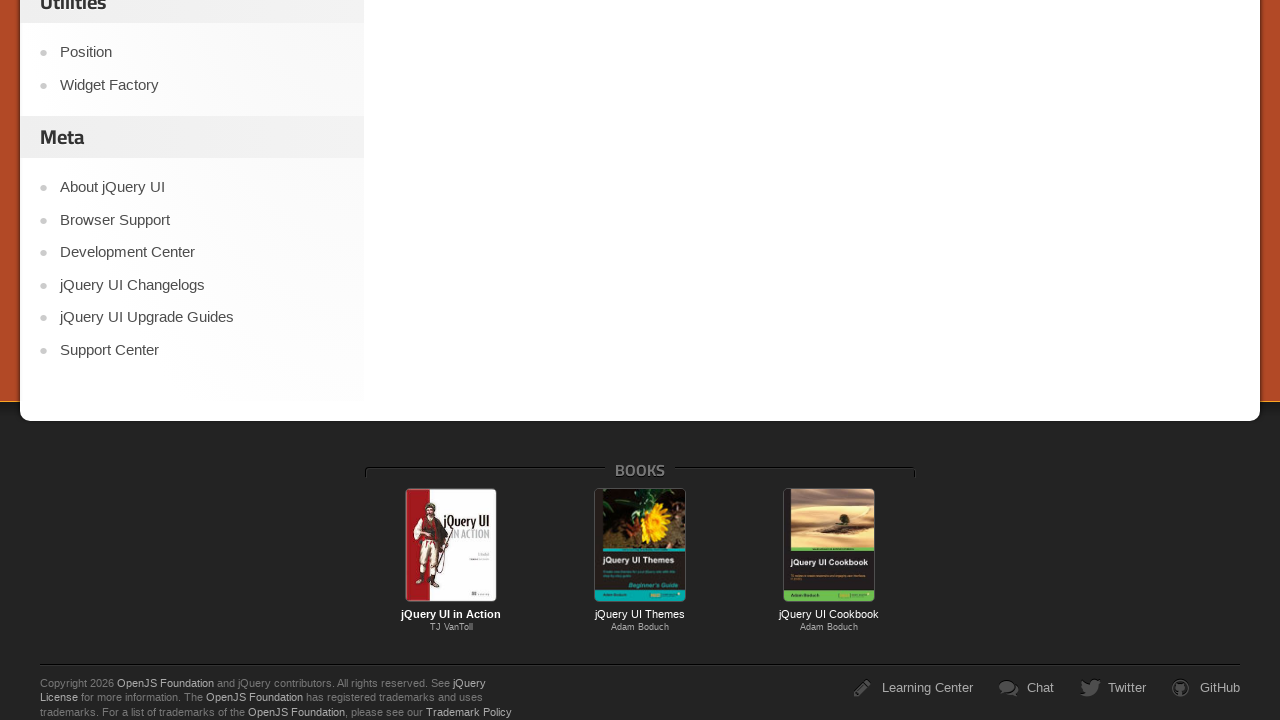

Waited 500ms after scrolling
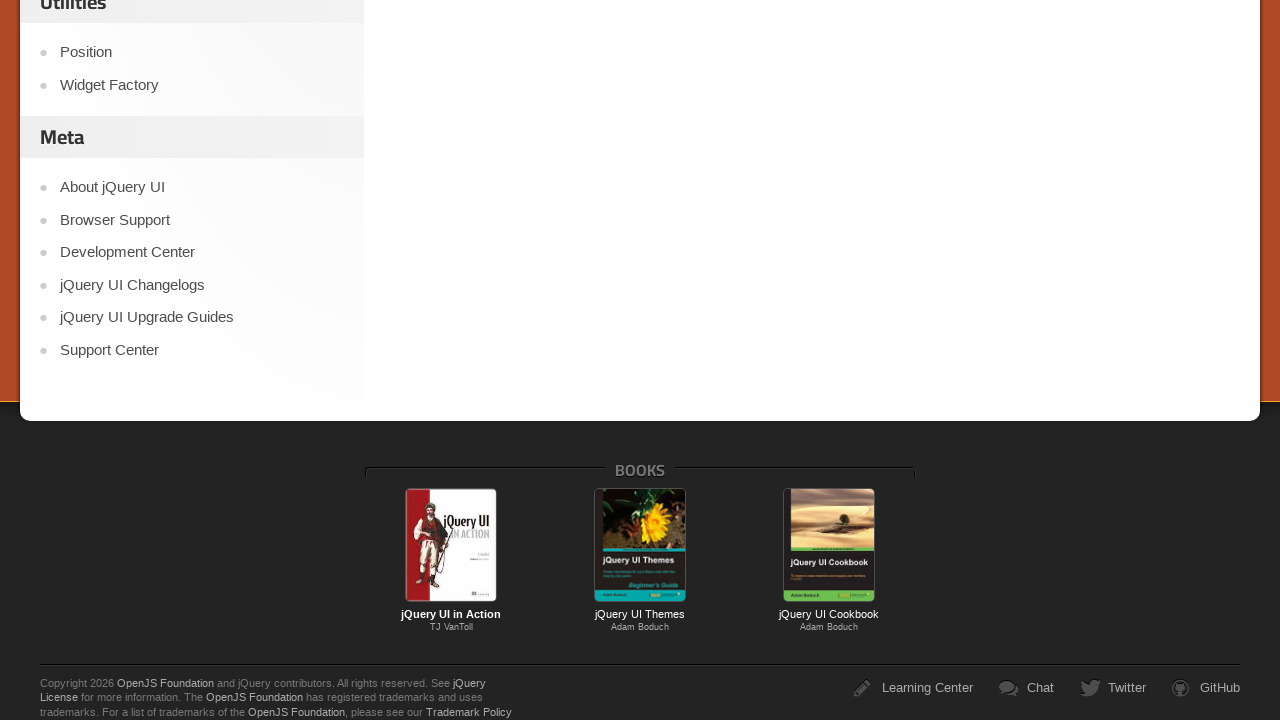

Scrolled down the page by 200 pixels
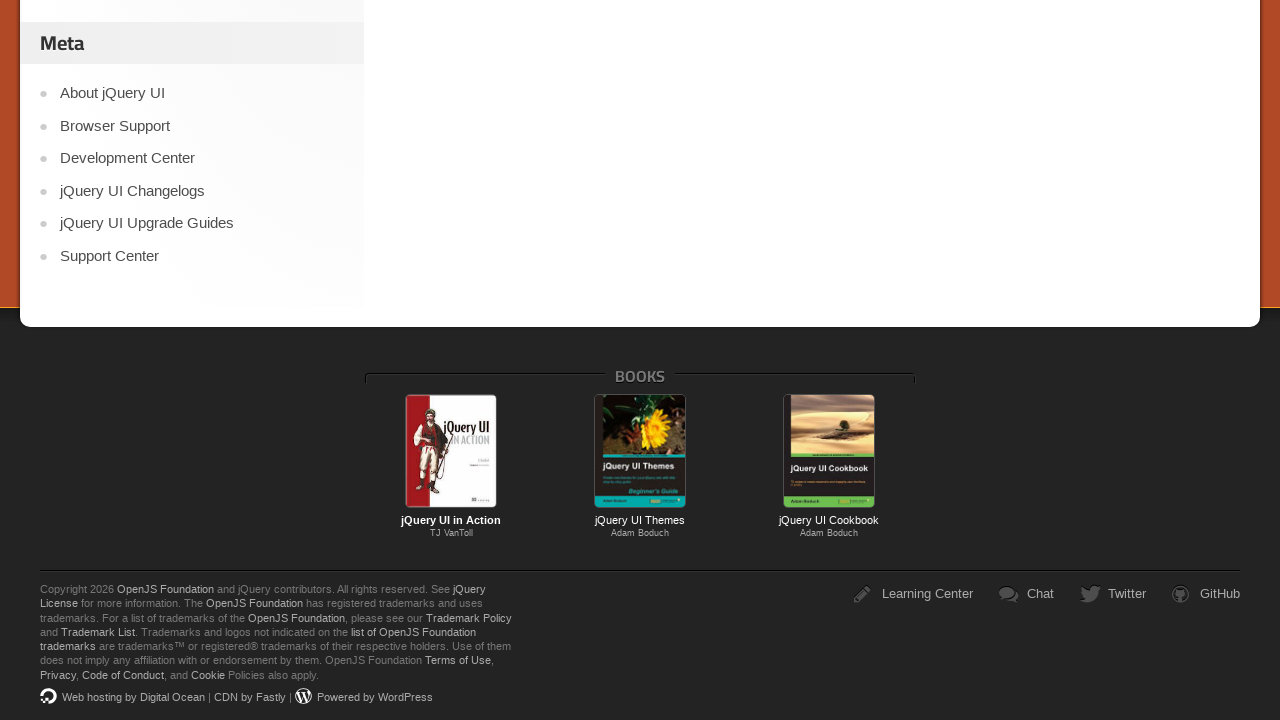

Waited 500ms after scrolling
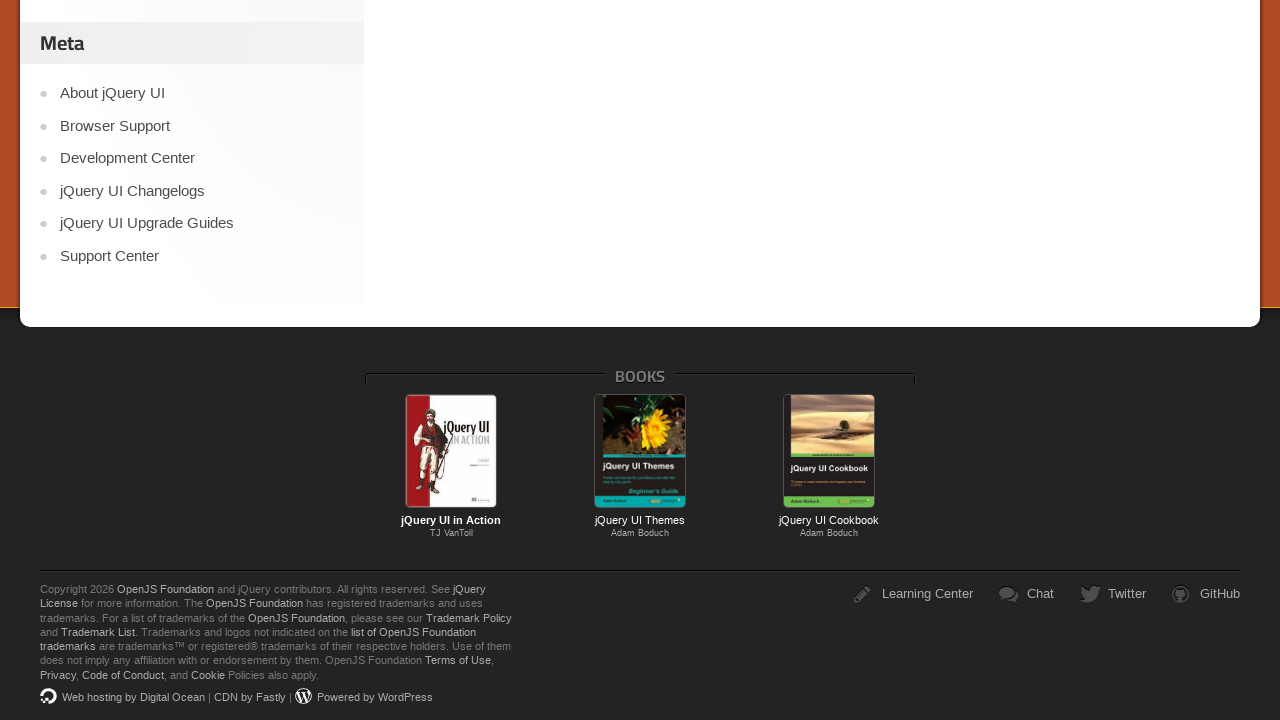

Scrolled down the page by 200 pixels
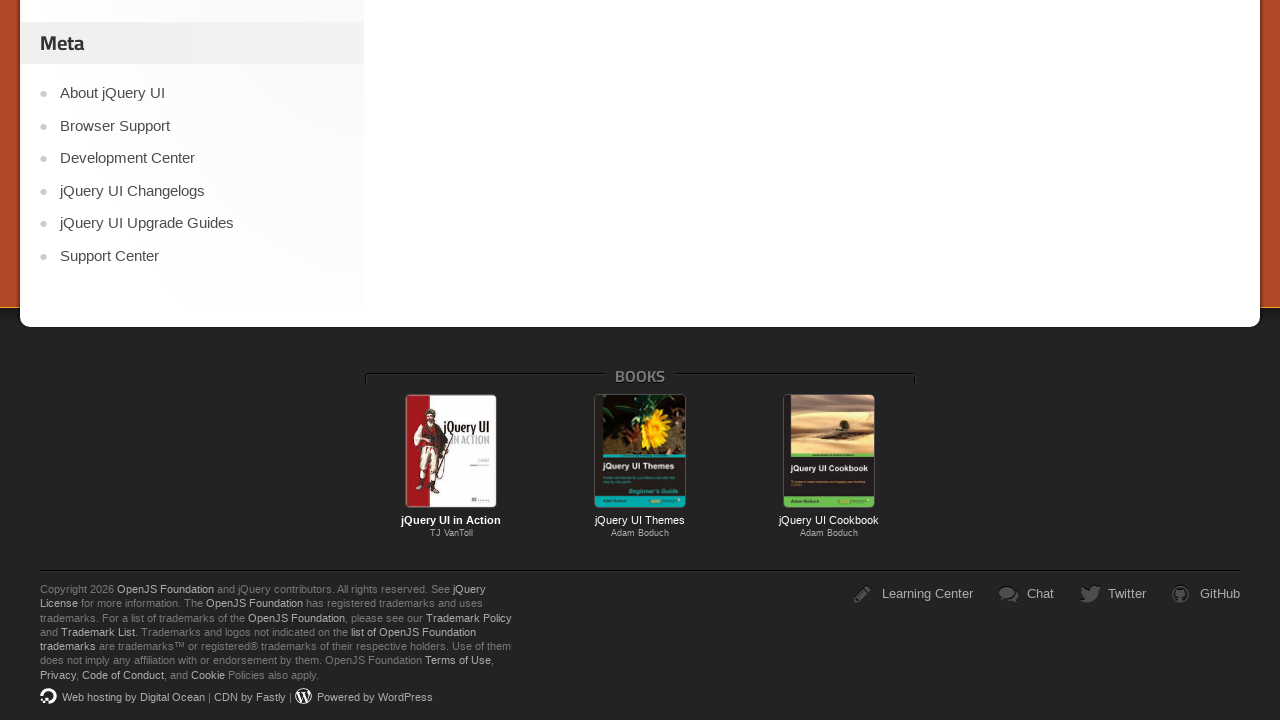

Waited 500ms after scrolling
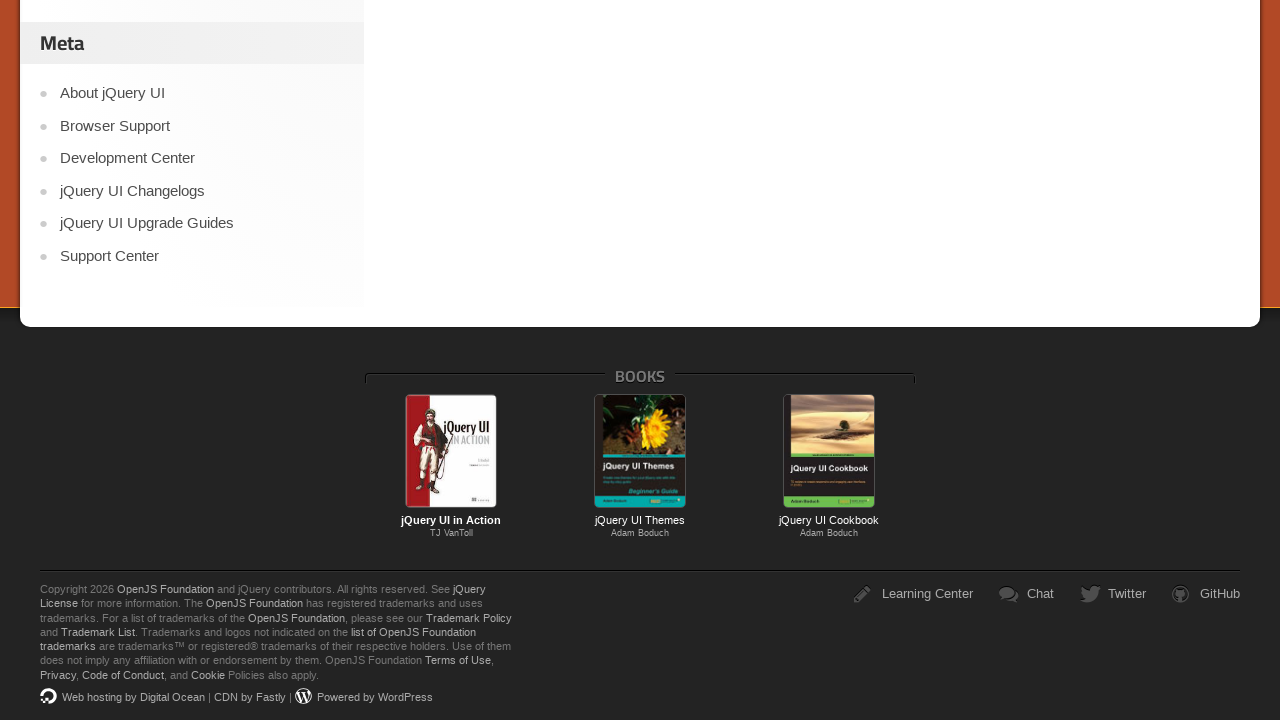

Scrolled down the page by 200 pixels
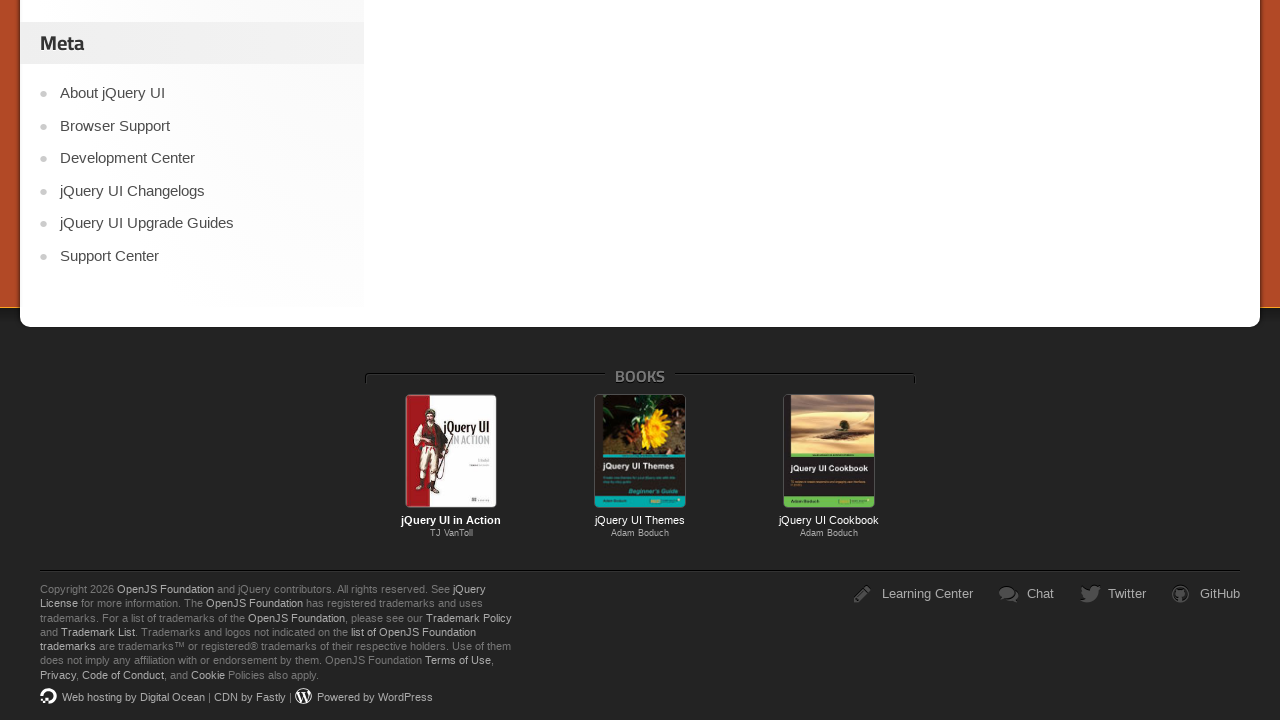

Waited 500ms after scrolling
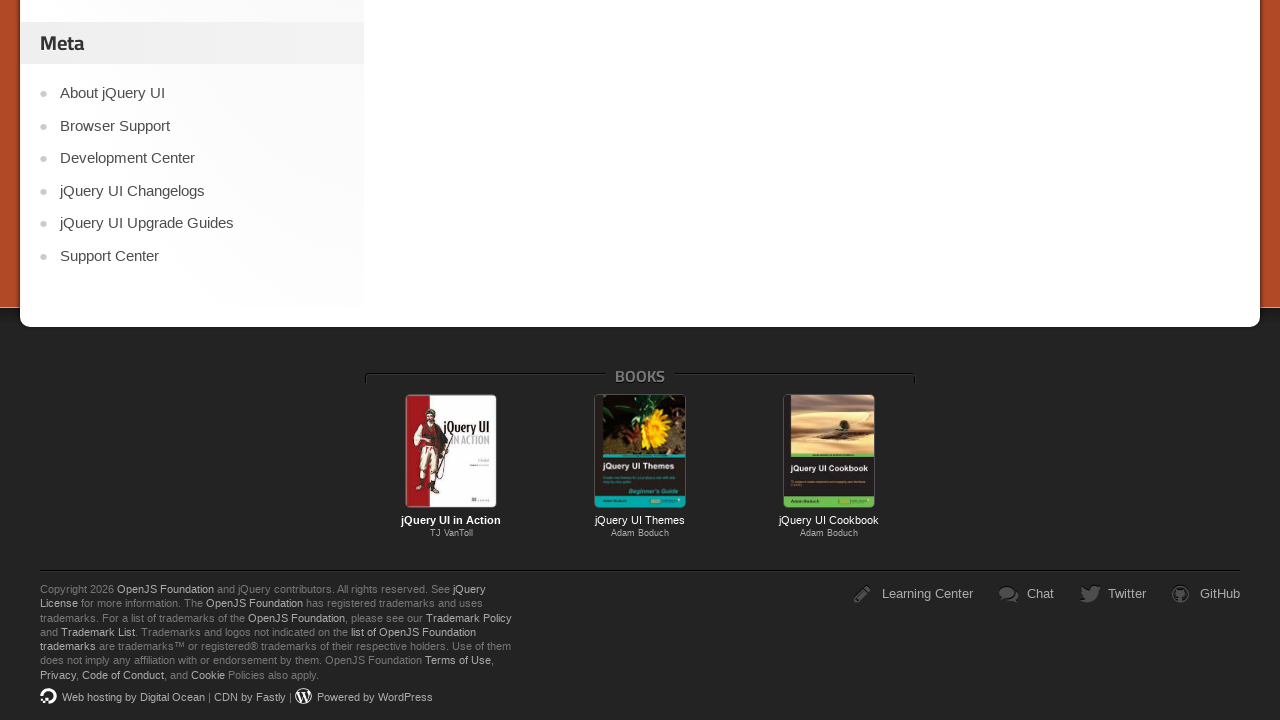

Clicked on a demo/widget navigation link at (1106, 360) on xpath=.//*[@id='content']/div[2]/ul/li[8]/ul/li[2]/a
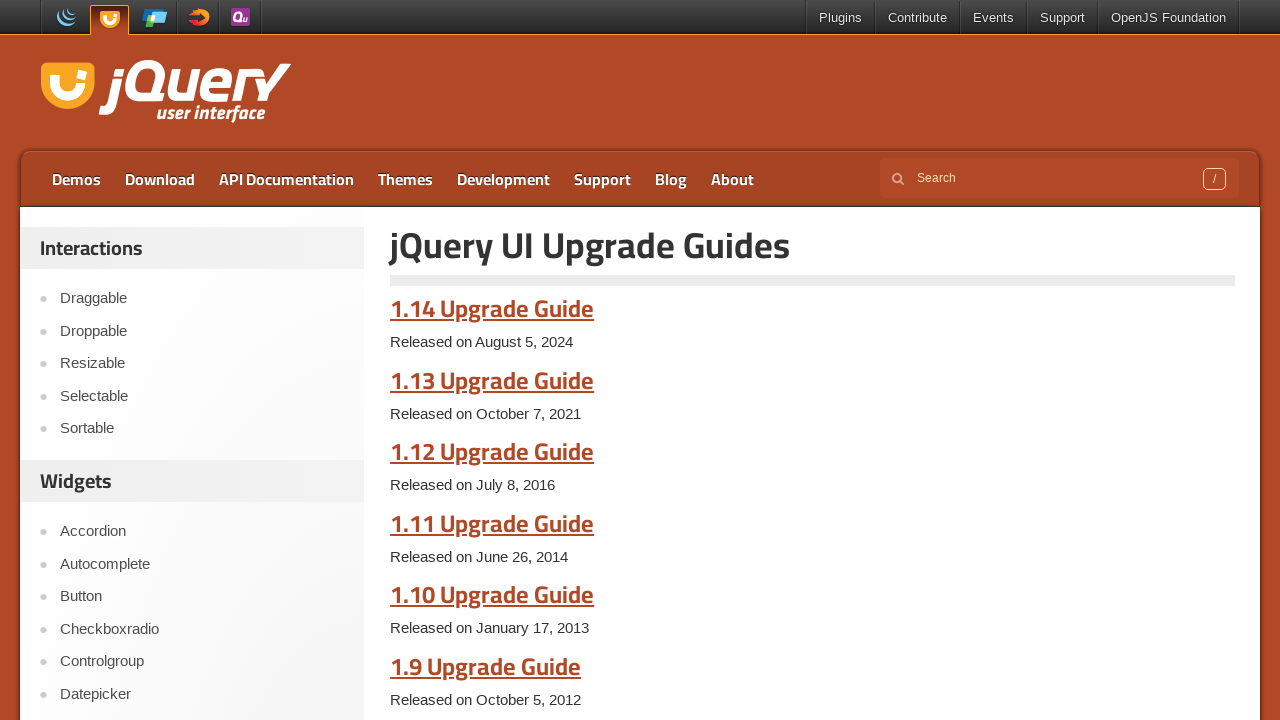

Waited for page to load after navigation
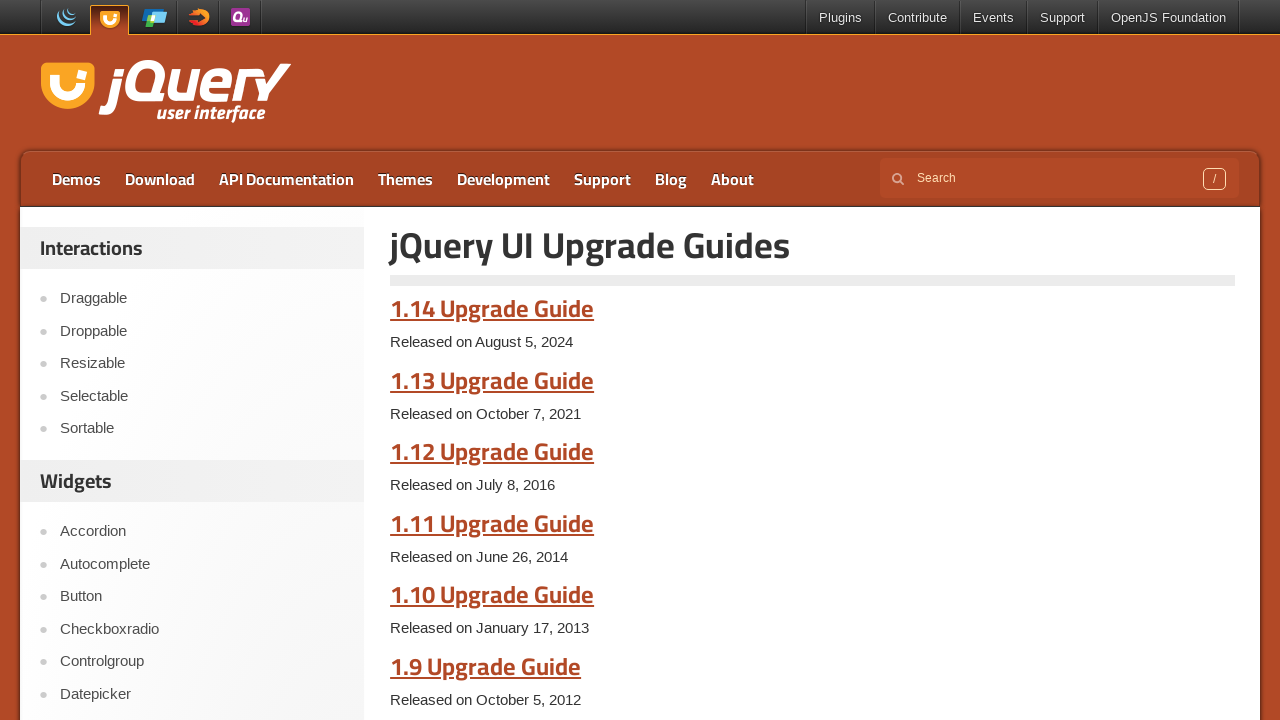

Scrolled down the page by 200 pixels
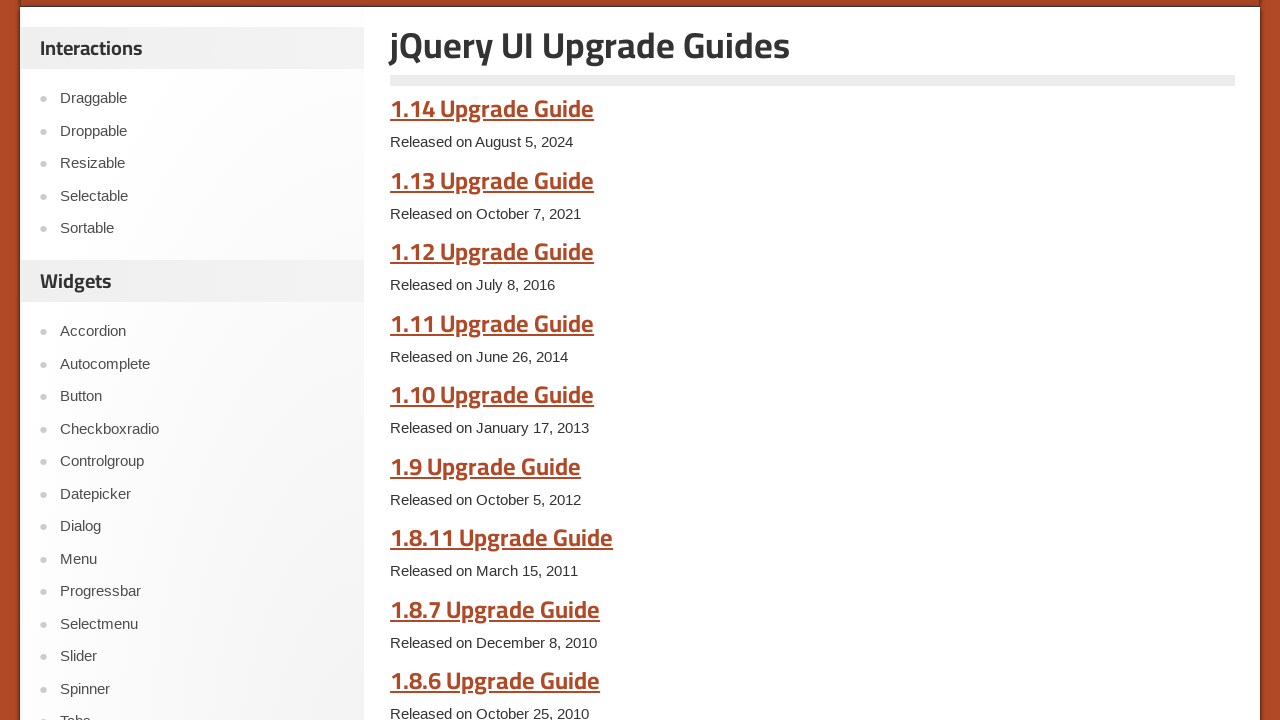

Waited 500ms after scrolling
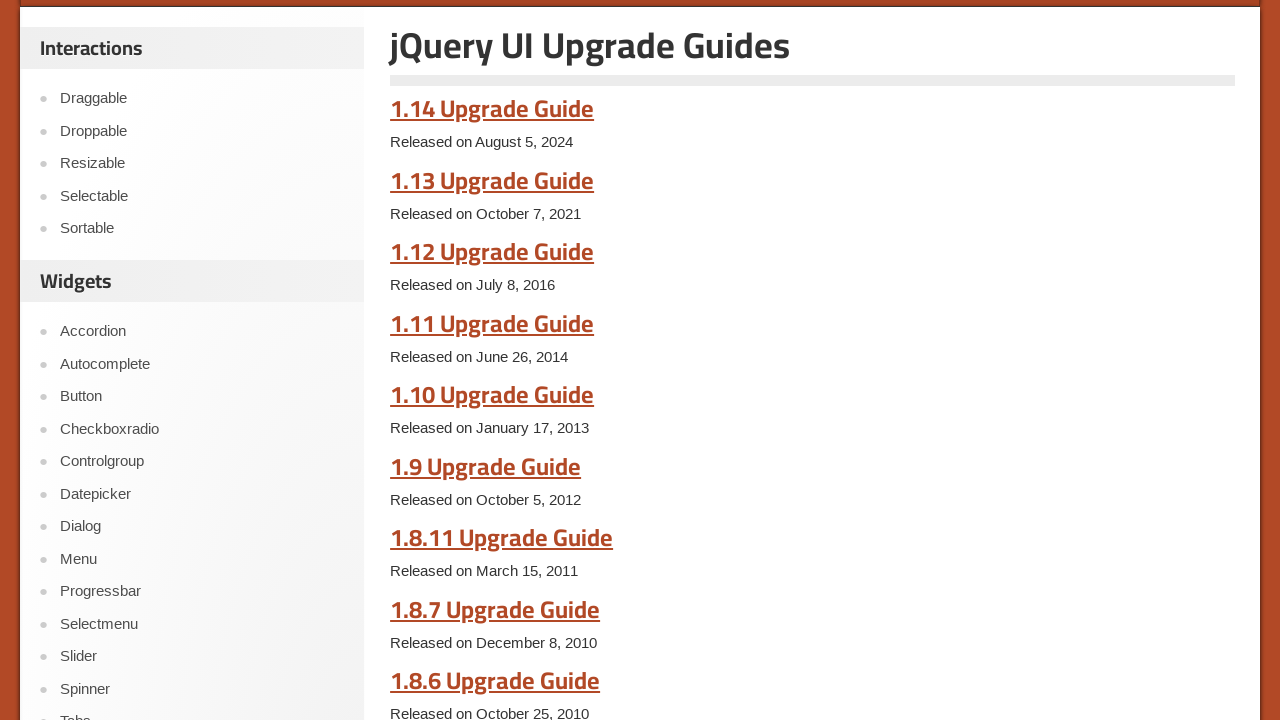

Scrolled down the page by 200 pixels
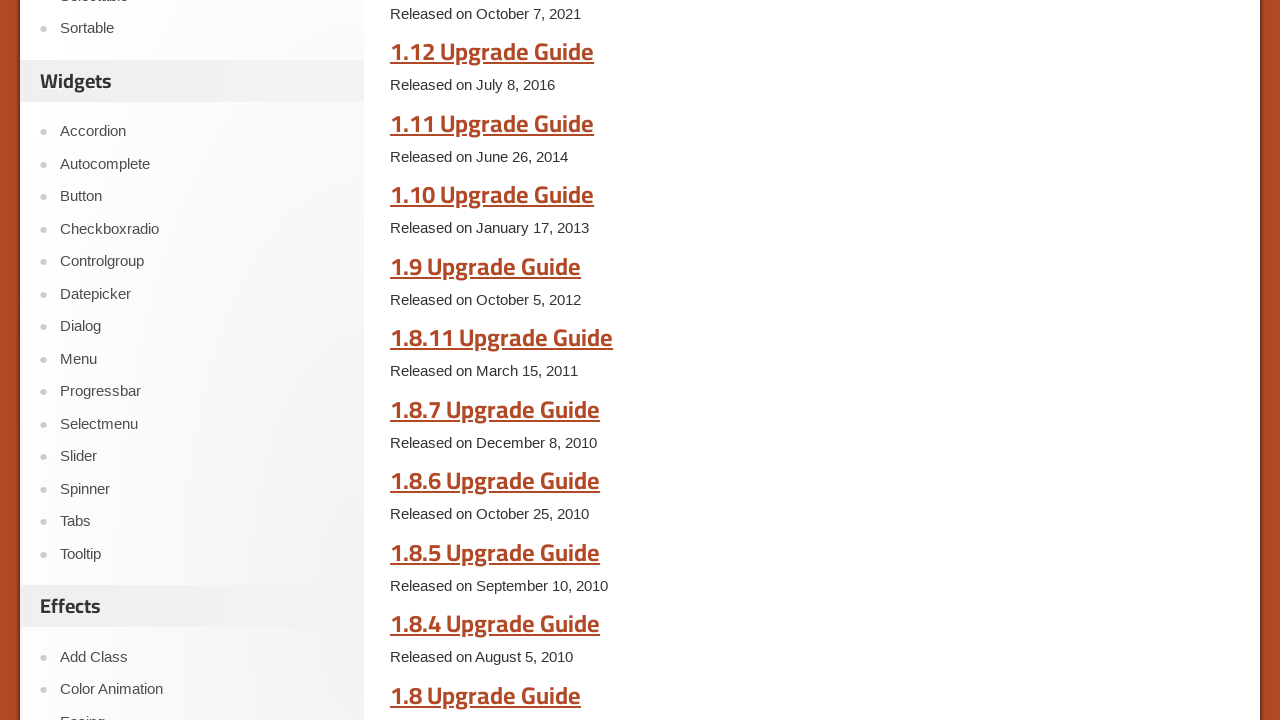

Waited 500ms after scrolling
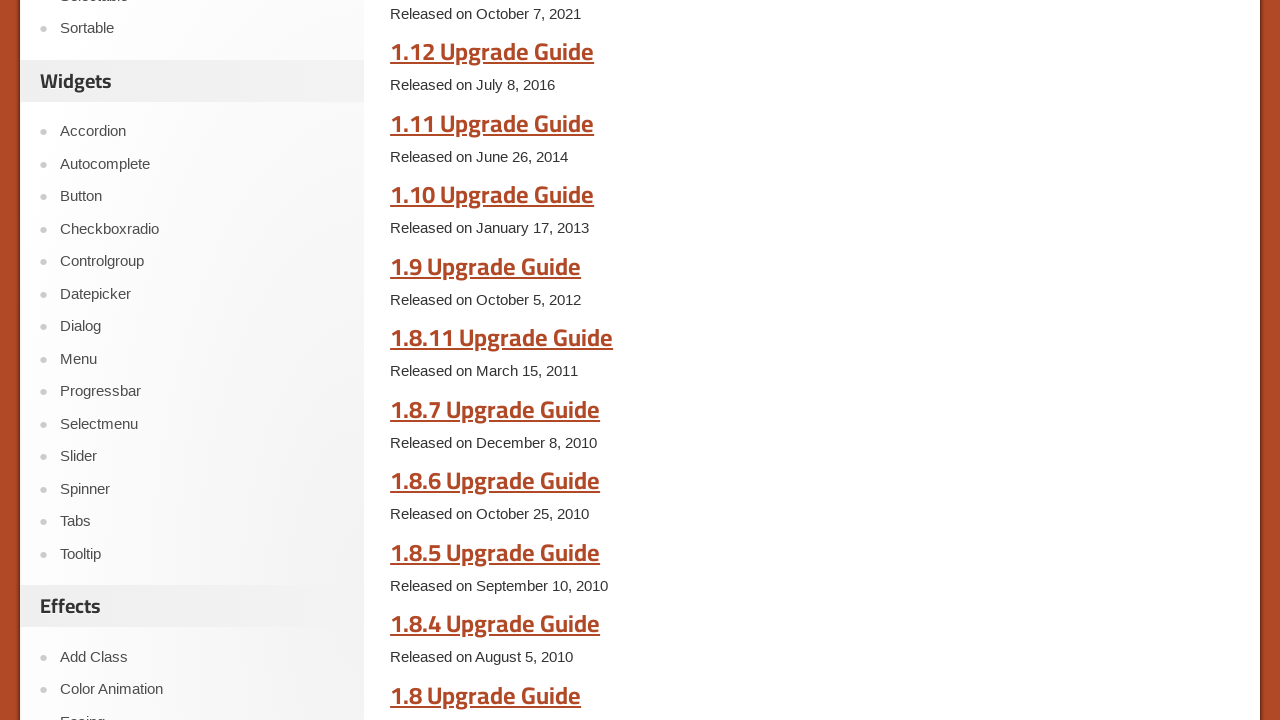

Scrolled down the page by 200 pixels
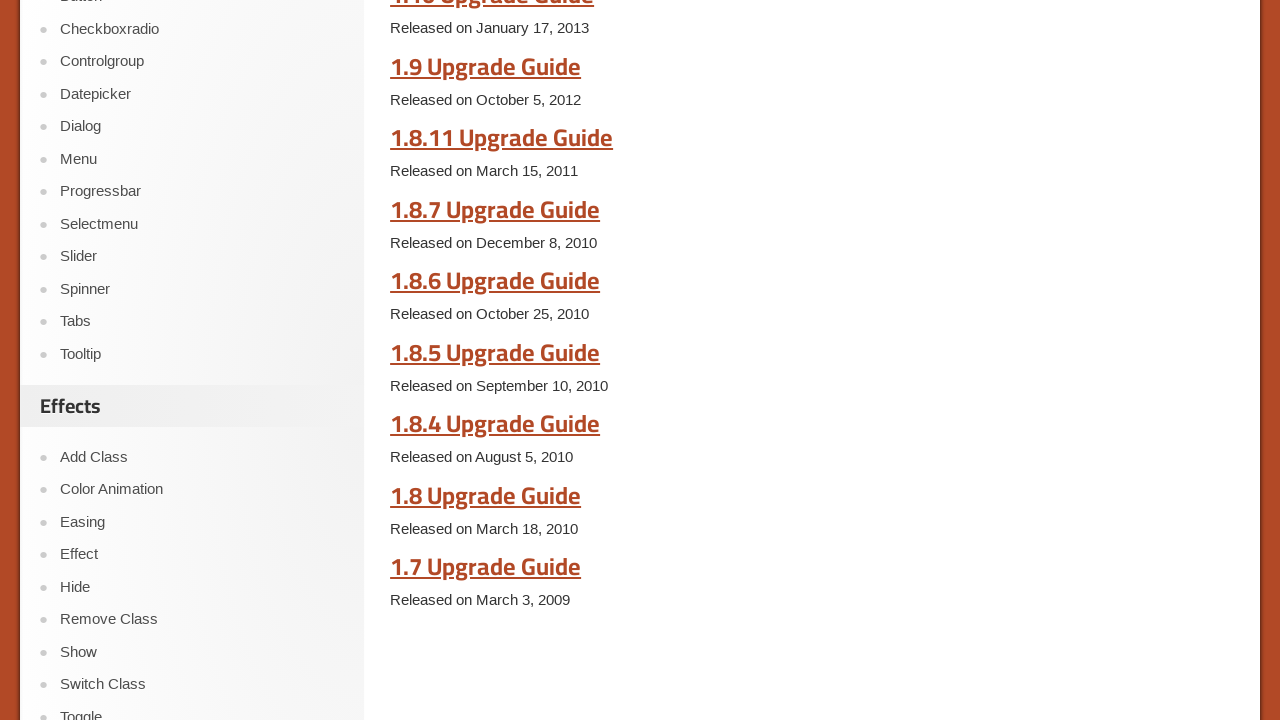

Waited 500ms after scrolling
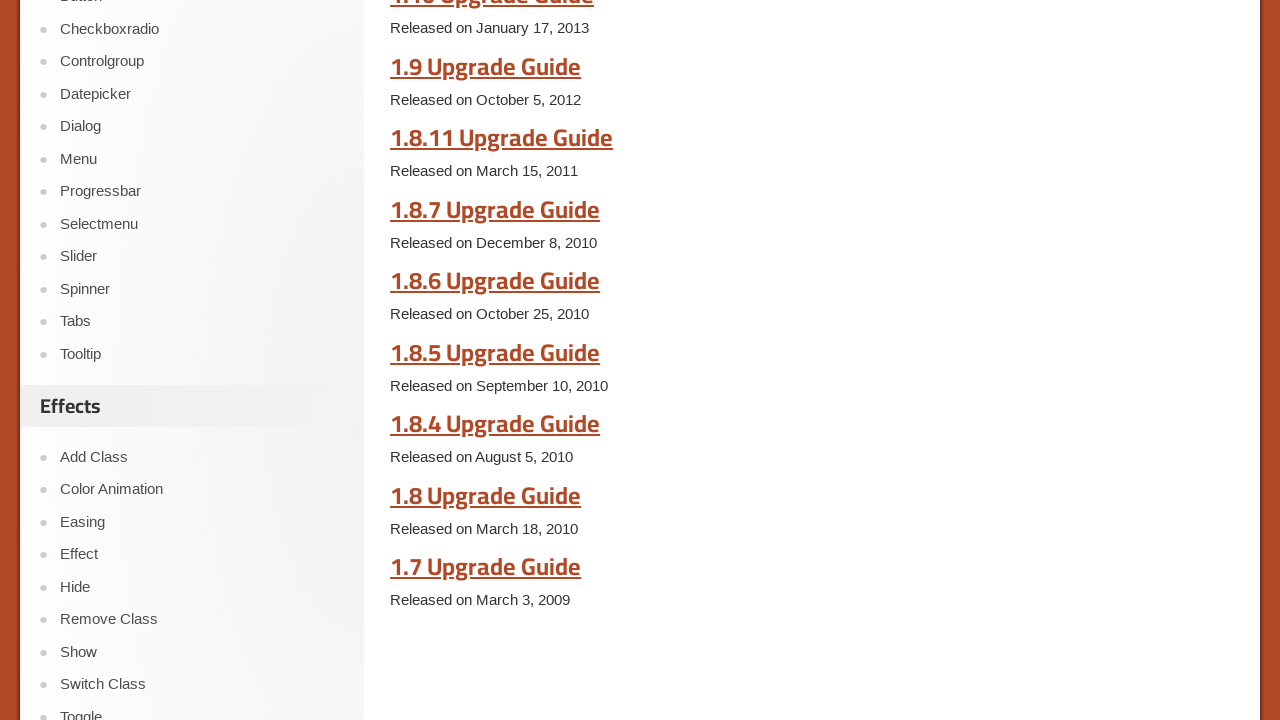

Scrolled down the page by 200 pixels
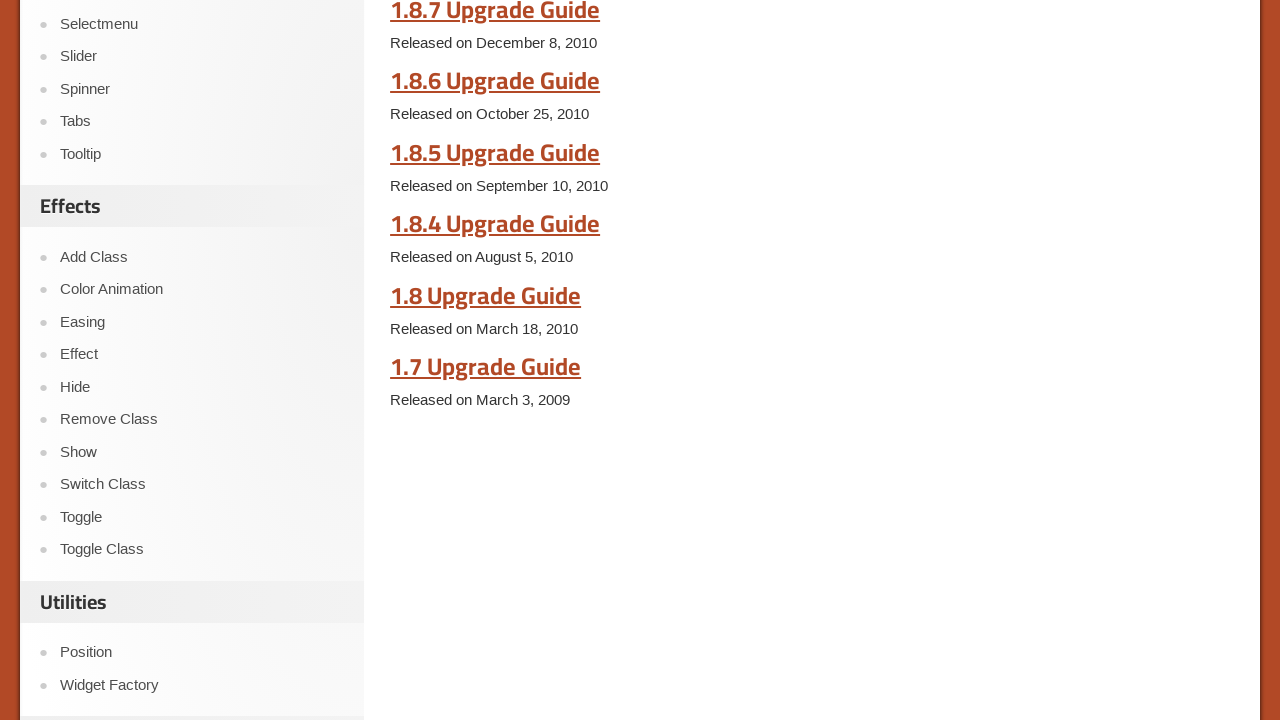

Waited 500ms after scrolling
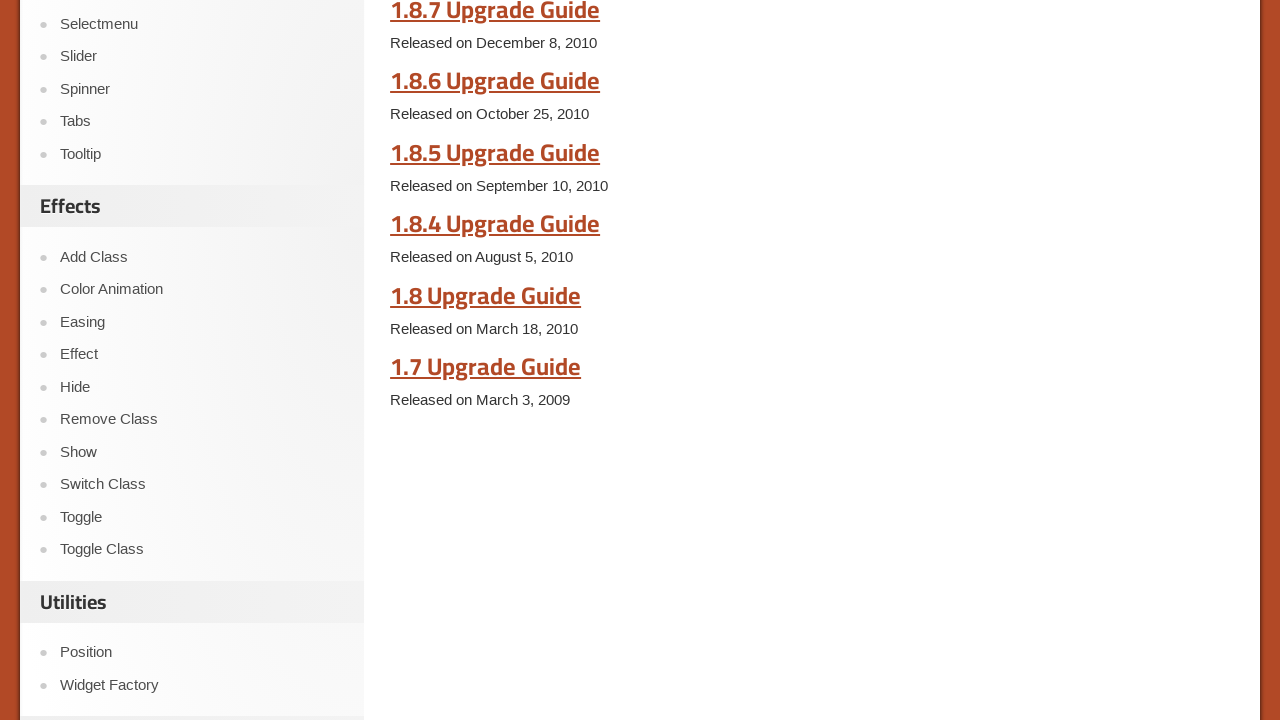

Scrolled down the page by 200 pixels
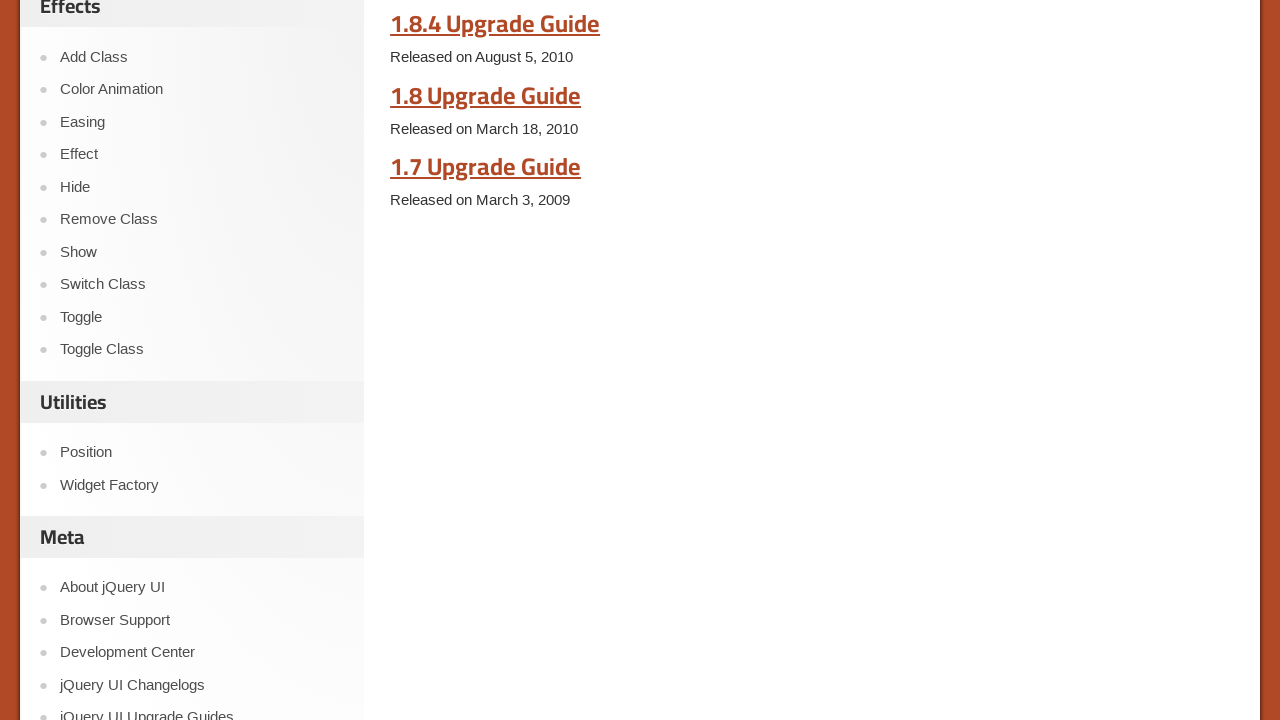

Waited 500ms after scrolling
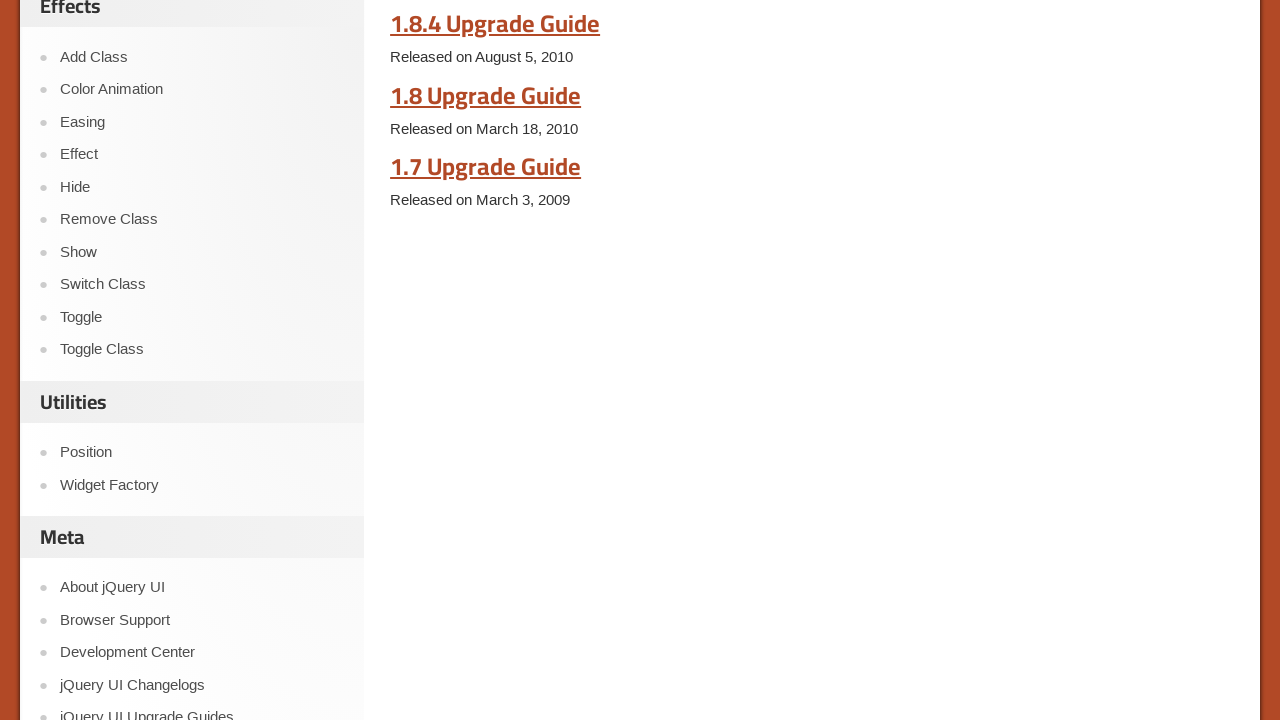

Scrolled down the page by 200 pixels
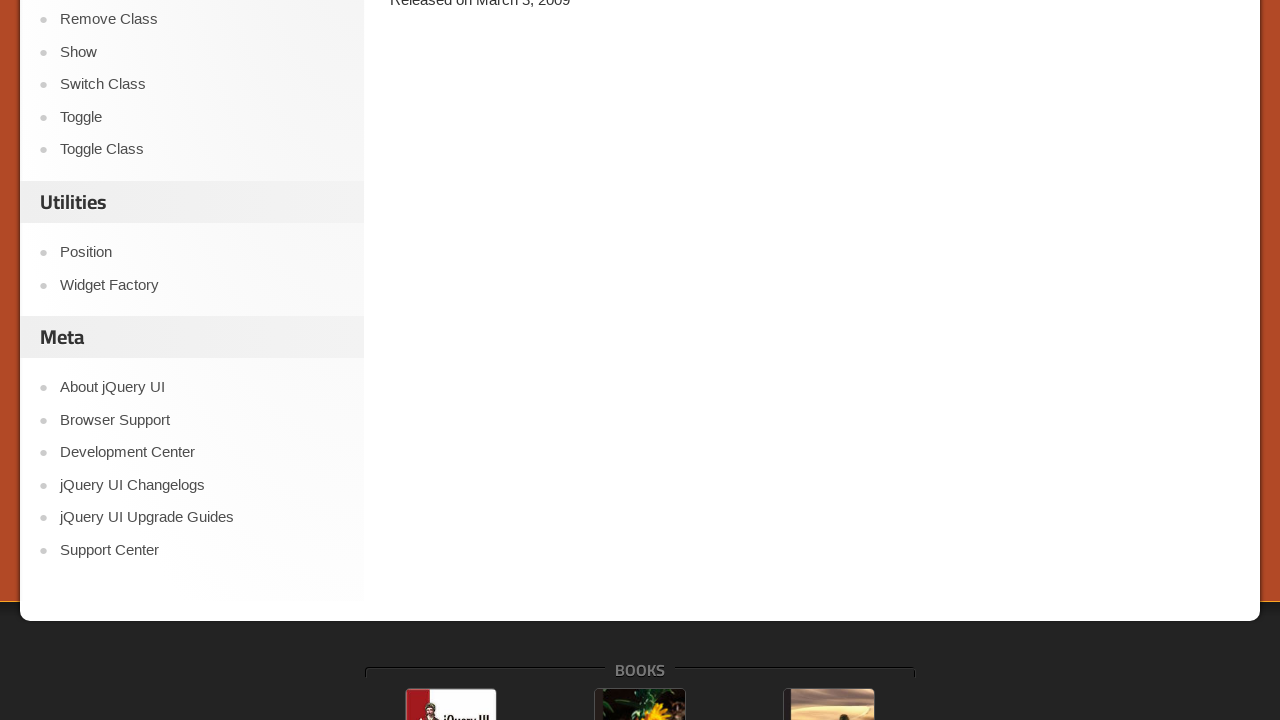

Waited 500ms after scrolling
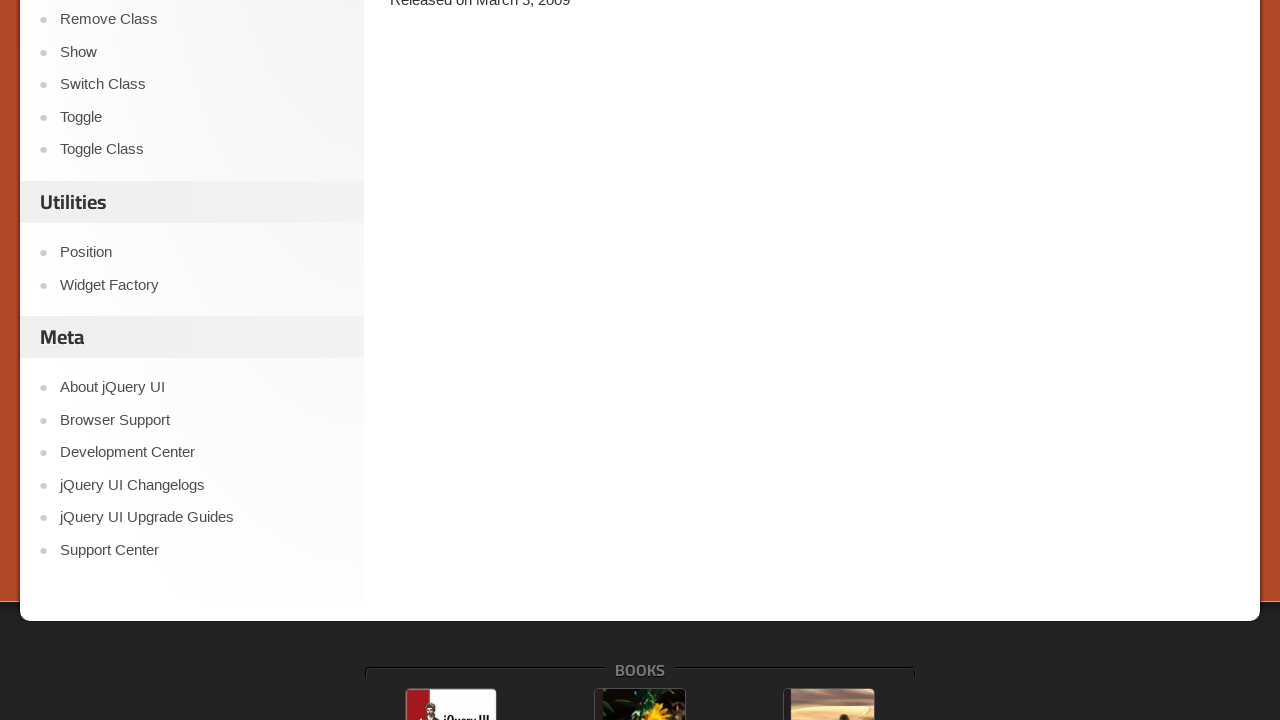

Scrolled down the page by 200 pixels
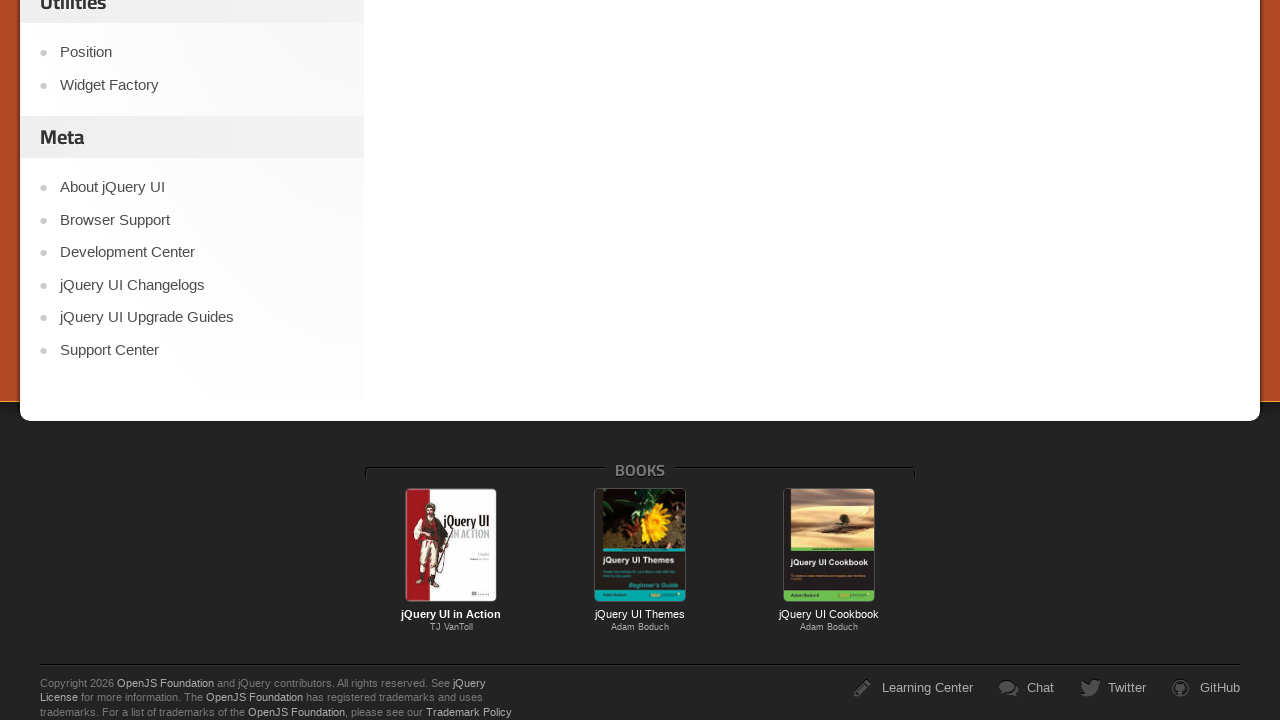

Waited 500ms after scrolling
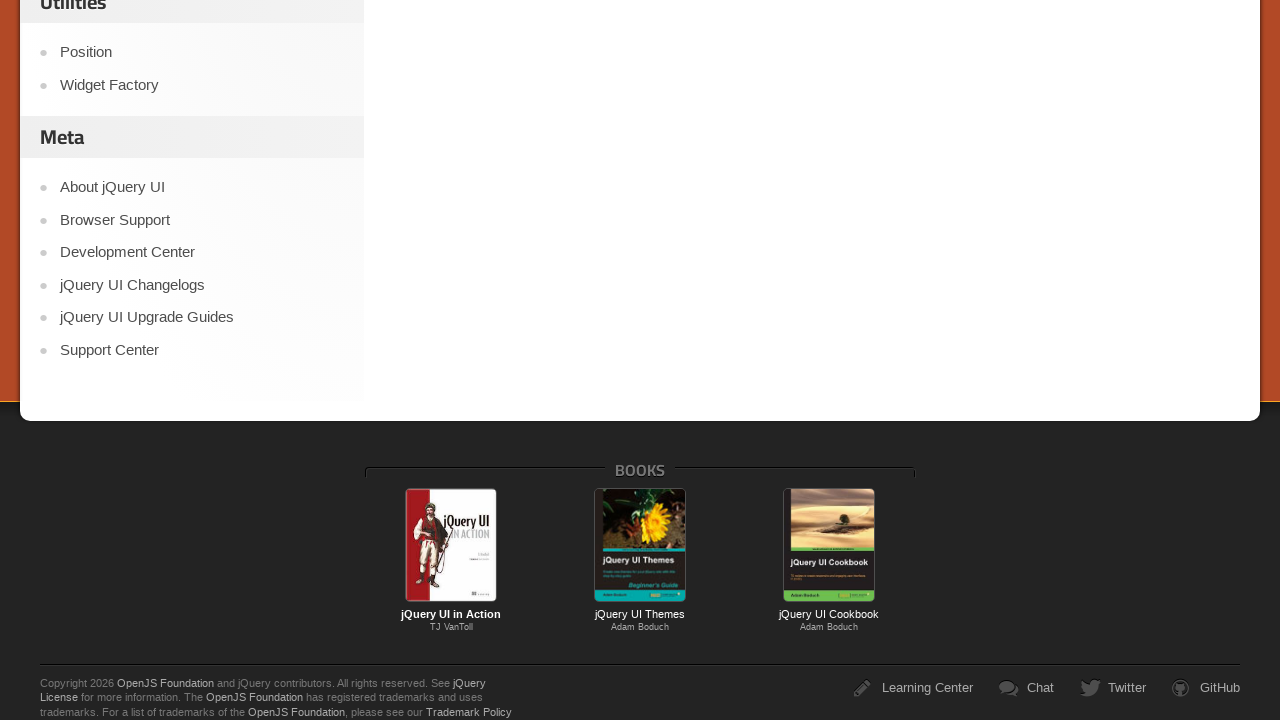

Scrolled down the page by 200 pixels
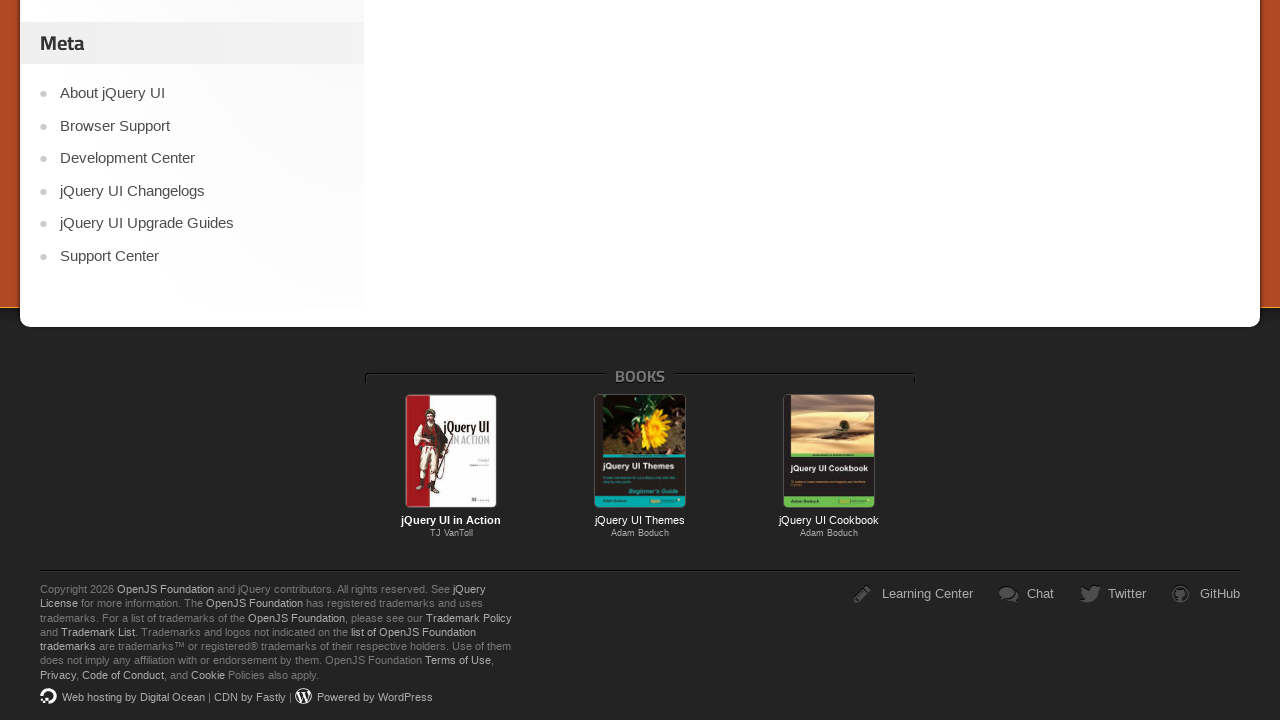

Waited 500ms after scrolling
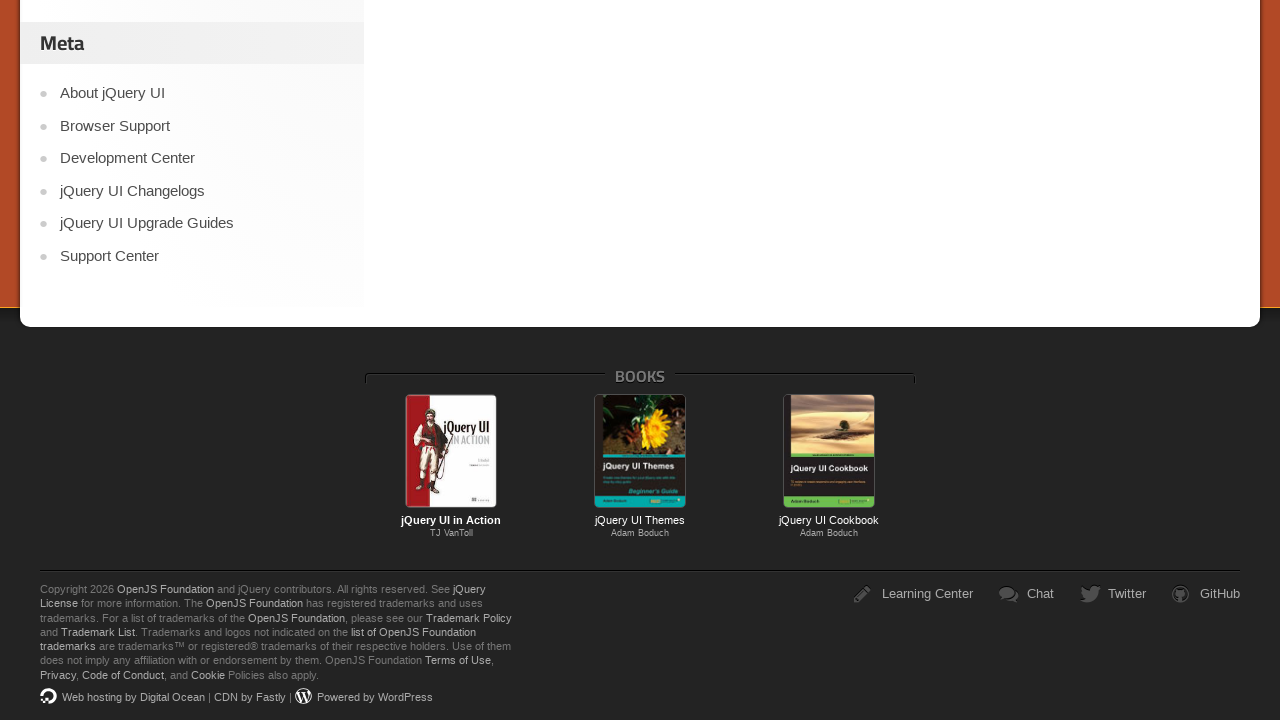

Scrolled down the page by 200 pixels
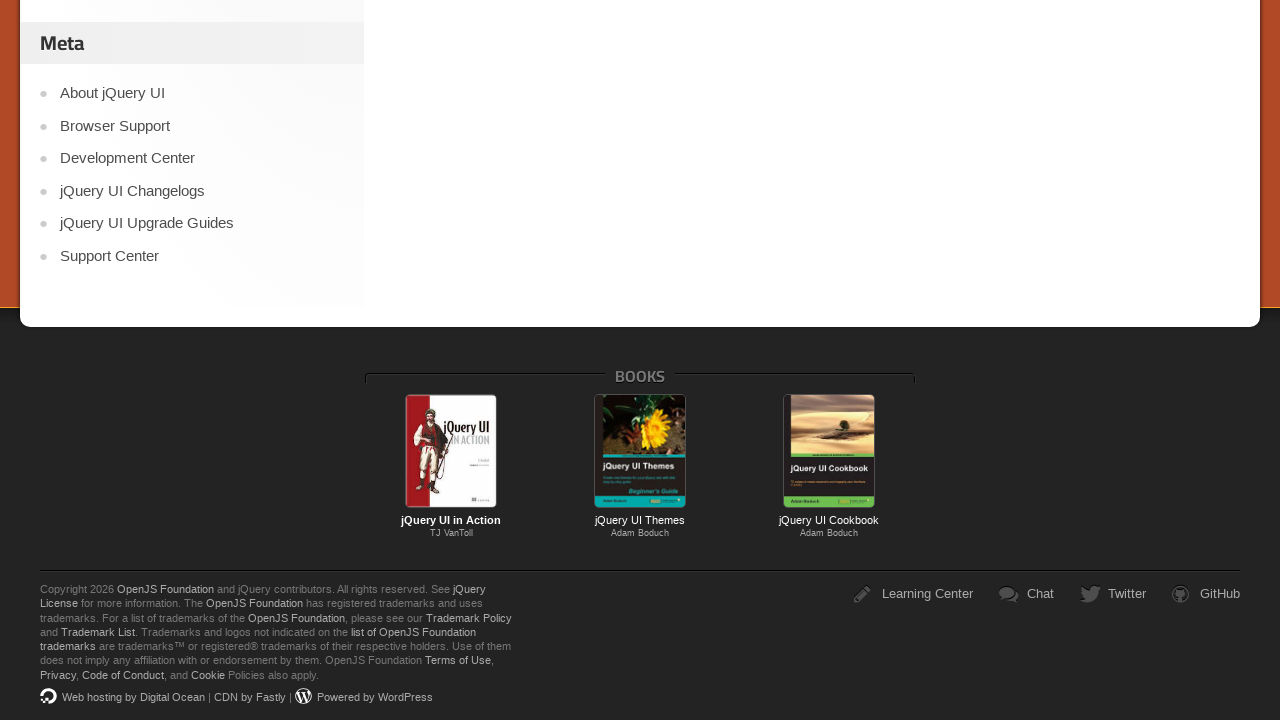

Waited 500ms after scrolling
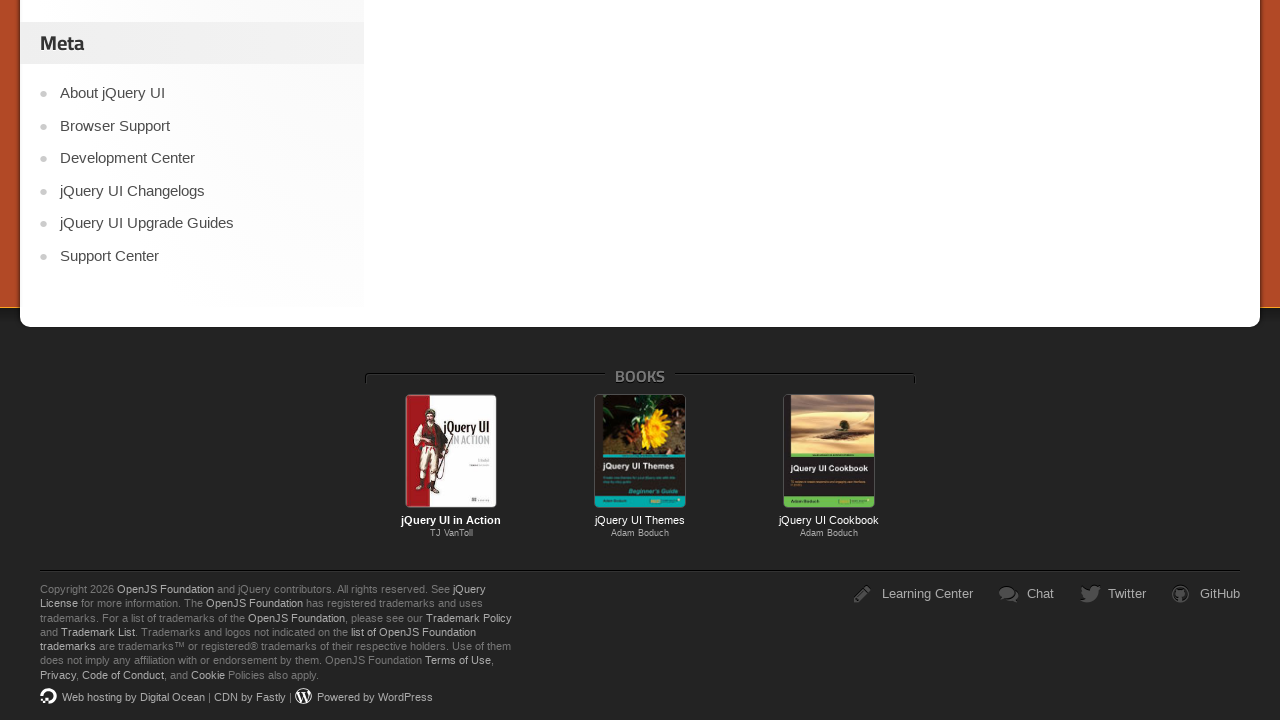

Scrolled down the page by 200 pixels
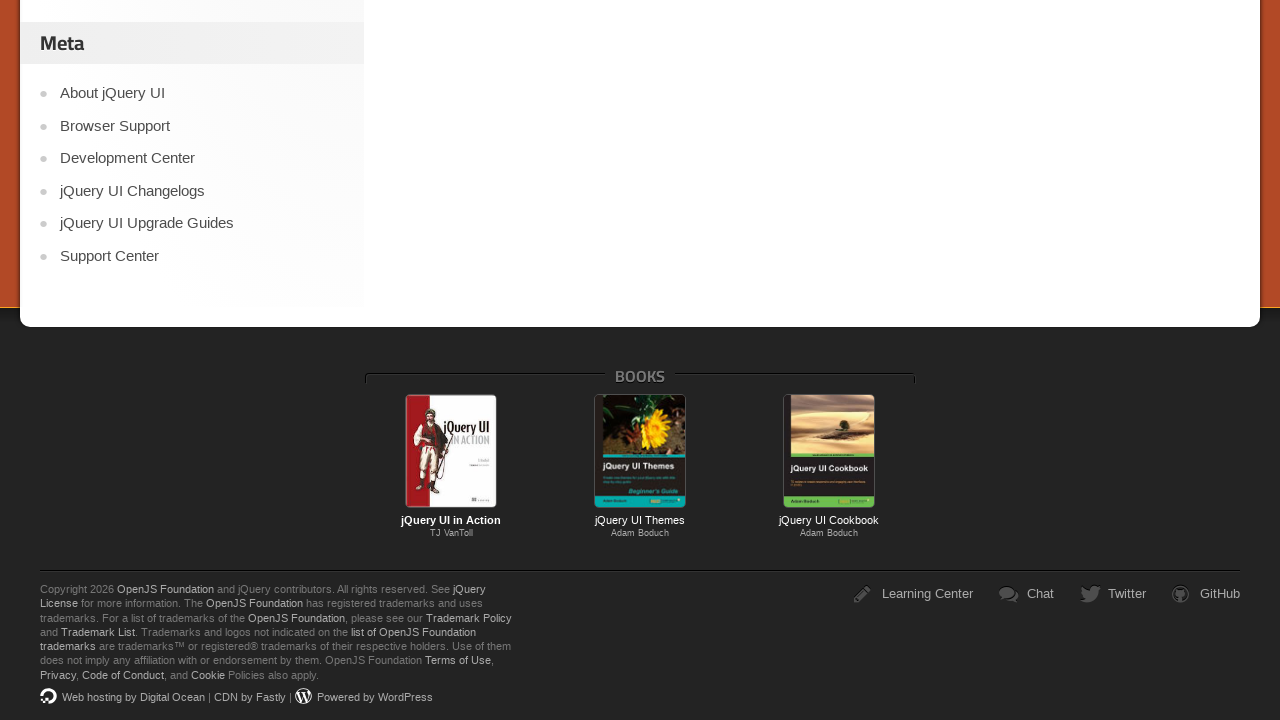

Waited 500ms after scrolling
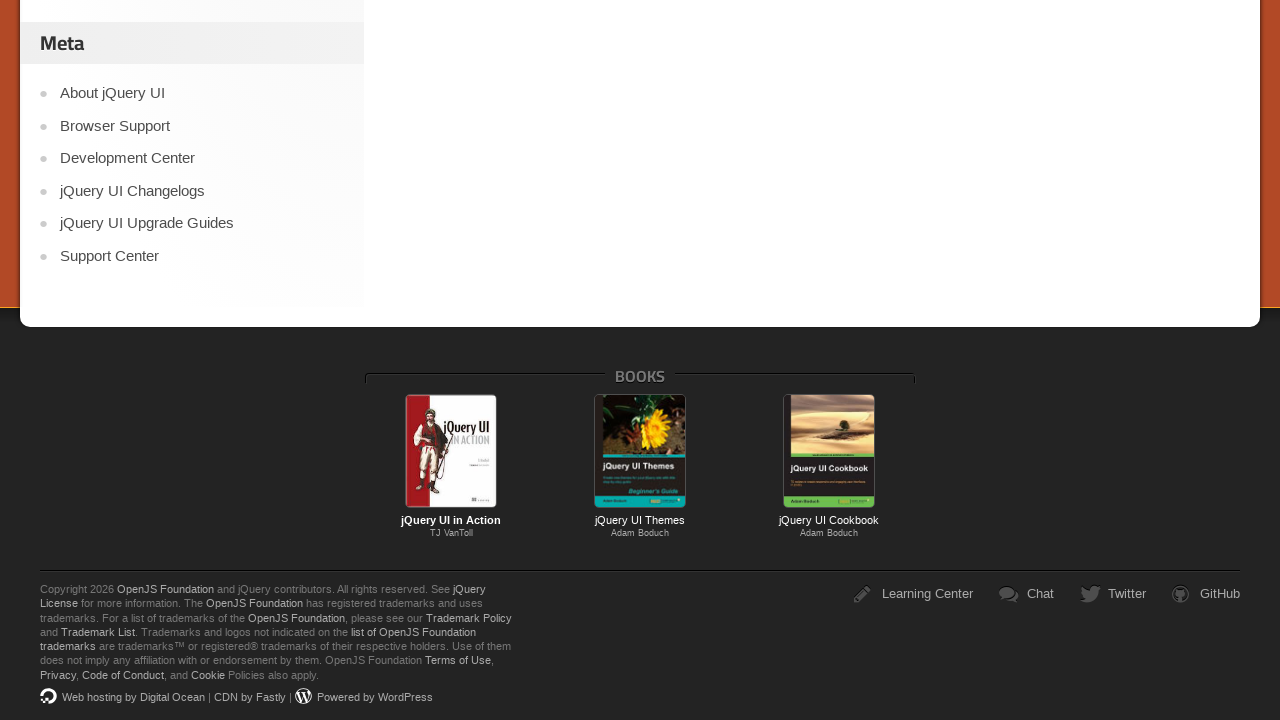

Clicked on a sidebar navigation link at (202, 360) on xpath=.//*[@id='sidebar']/aside[3]/ul/li[2]/a
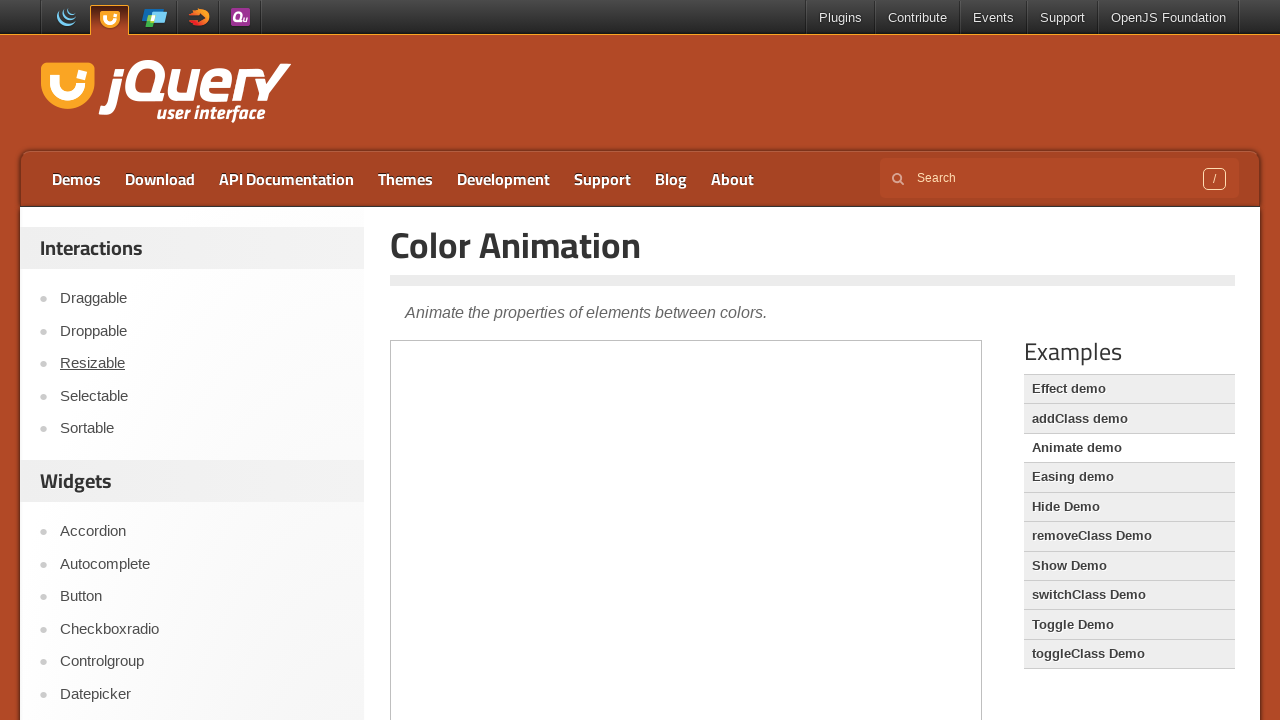

Waited for page to load after sidebar navigation
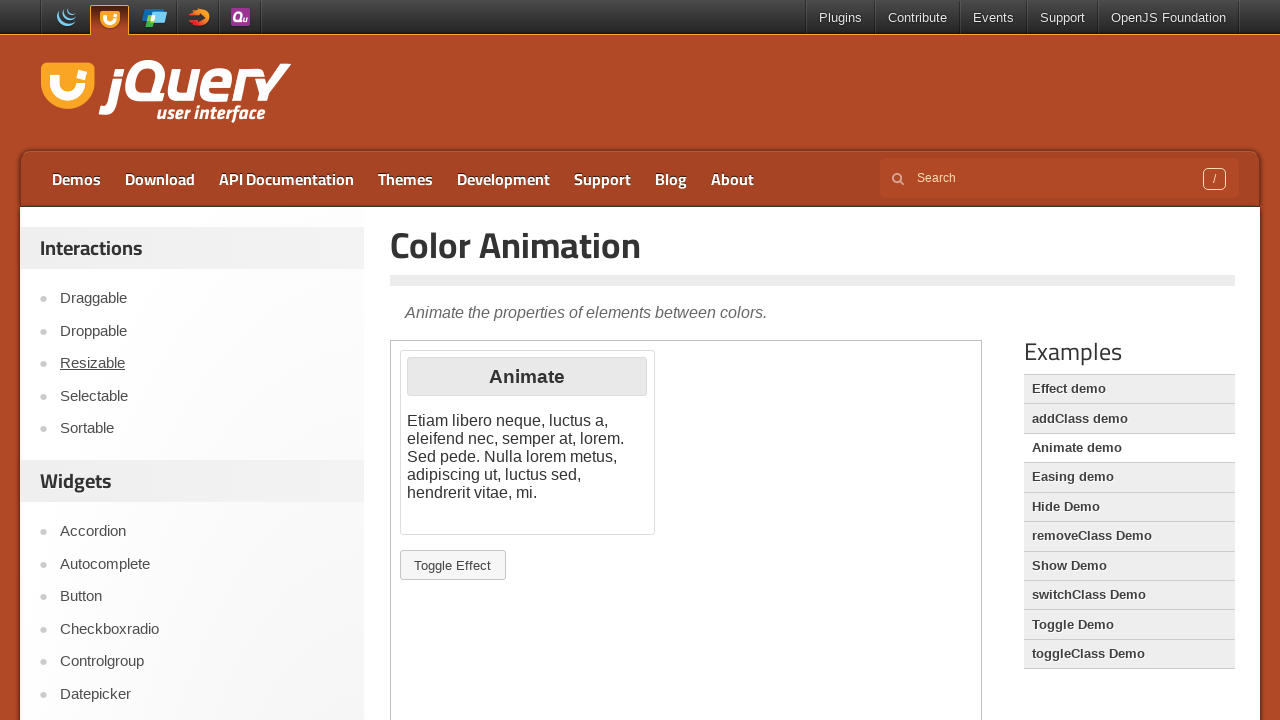

Scrolled down the page by 200 pixels
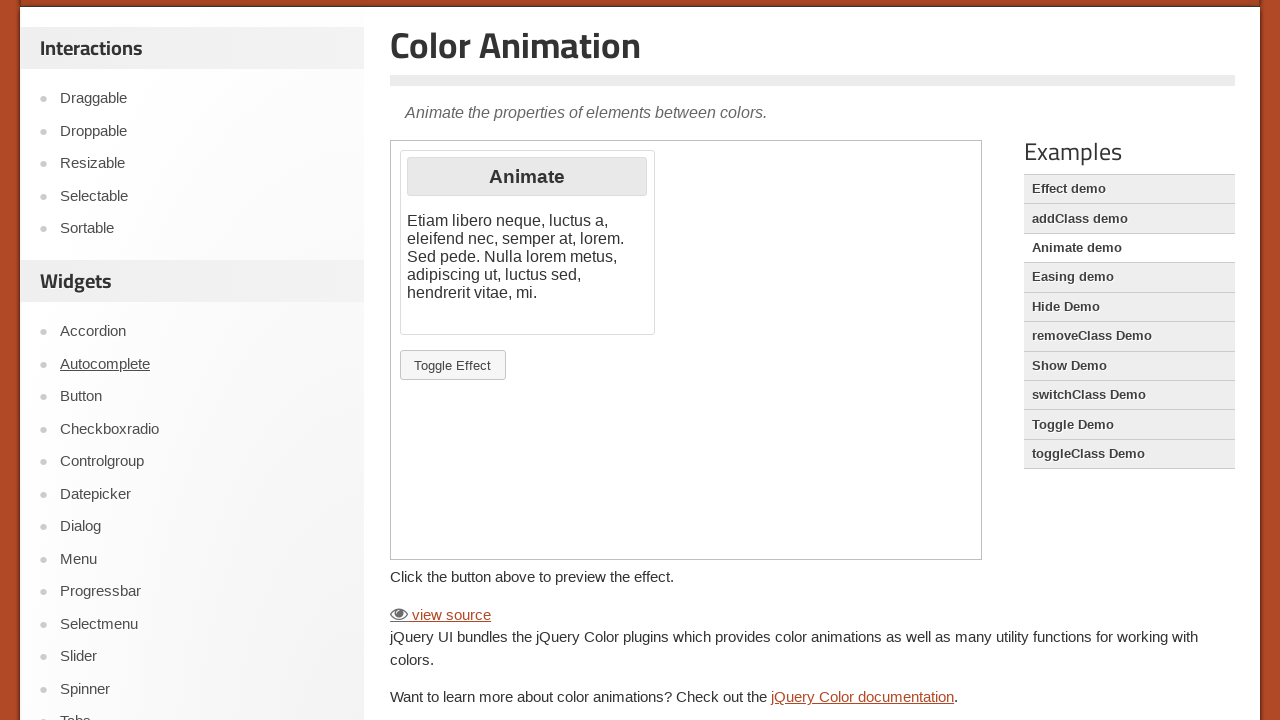

Waited 500ms after scrolling
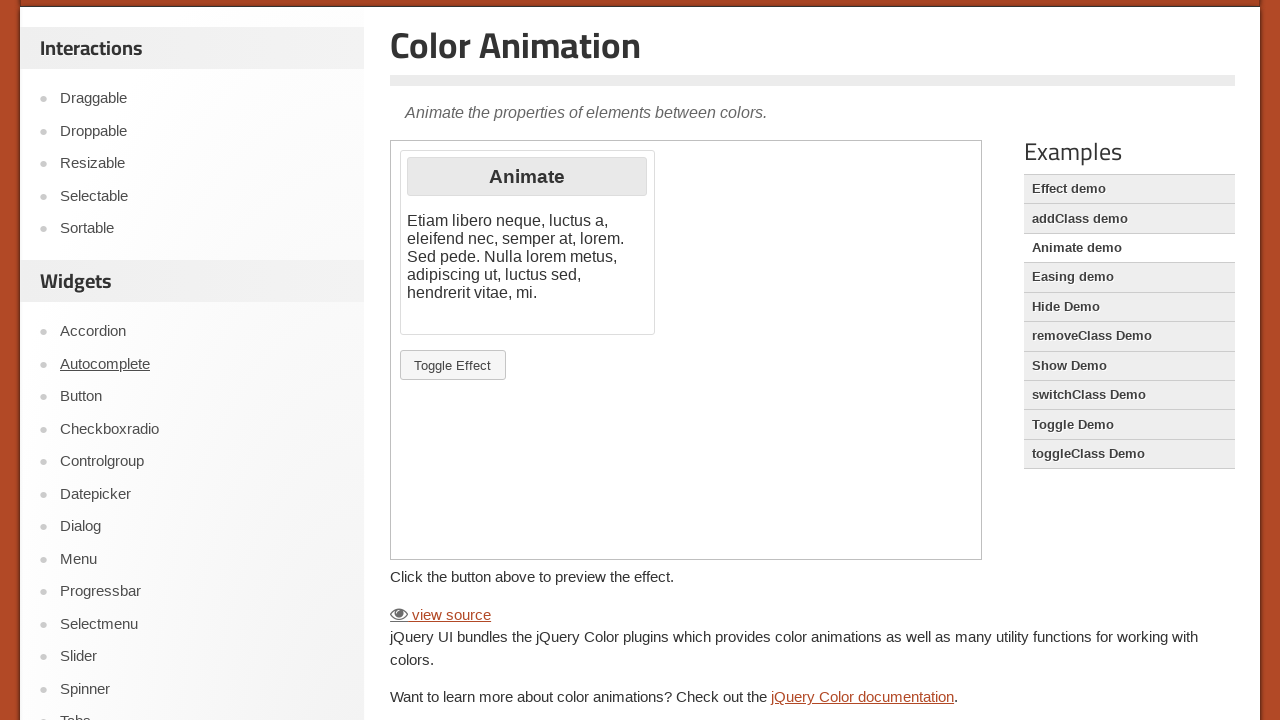

Scrolled down the page by 200 pixels
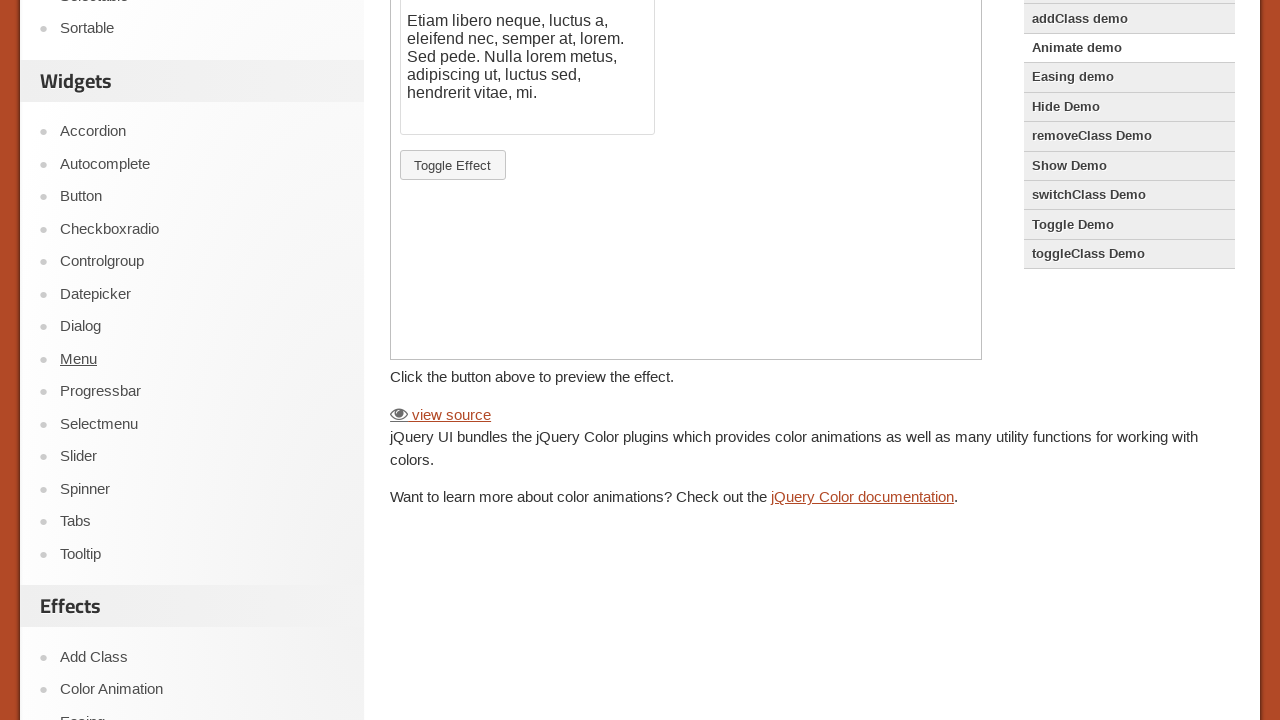

Waited 500ms after scrolling
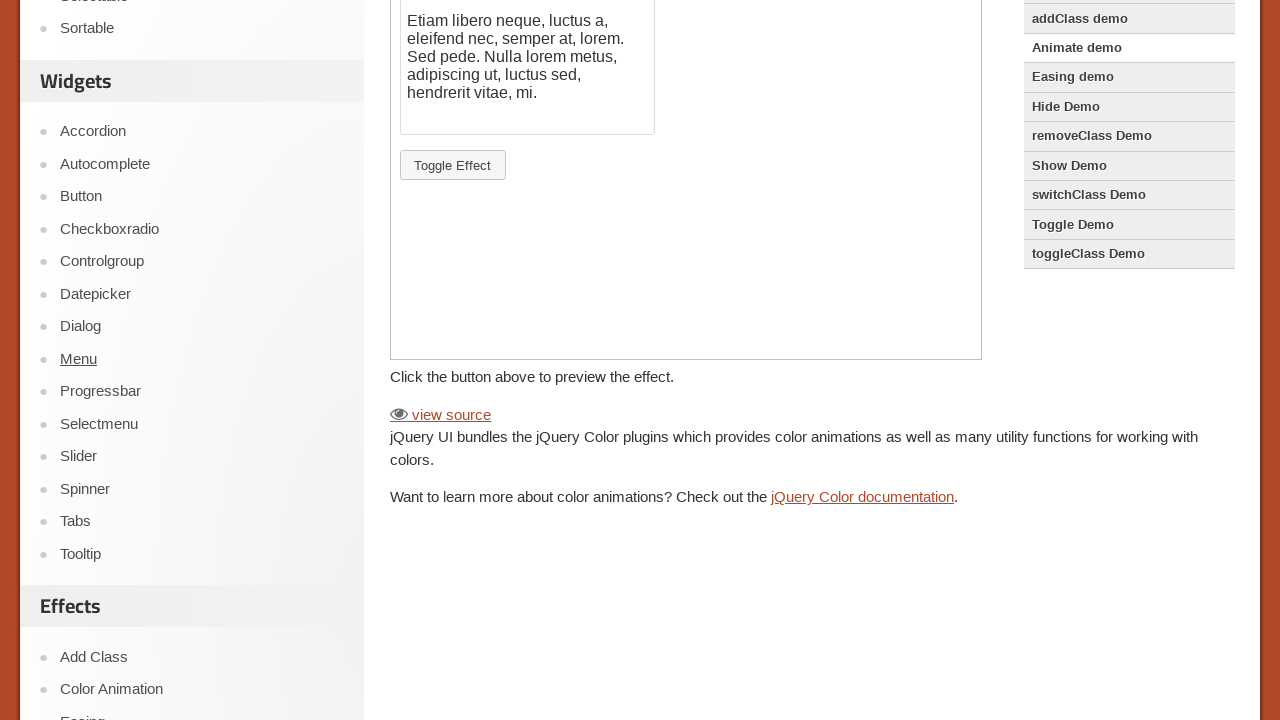

Scrolled down the page by 200 pixels
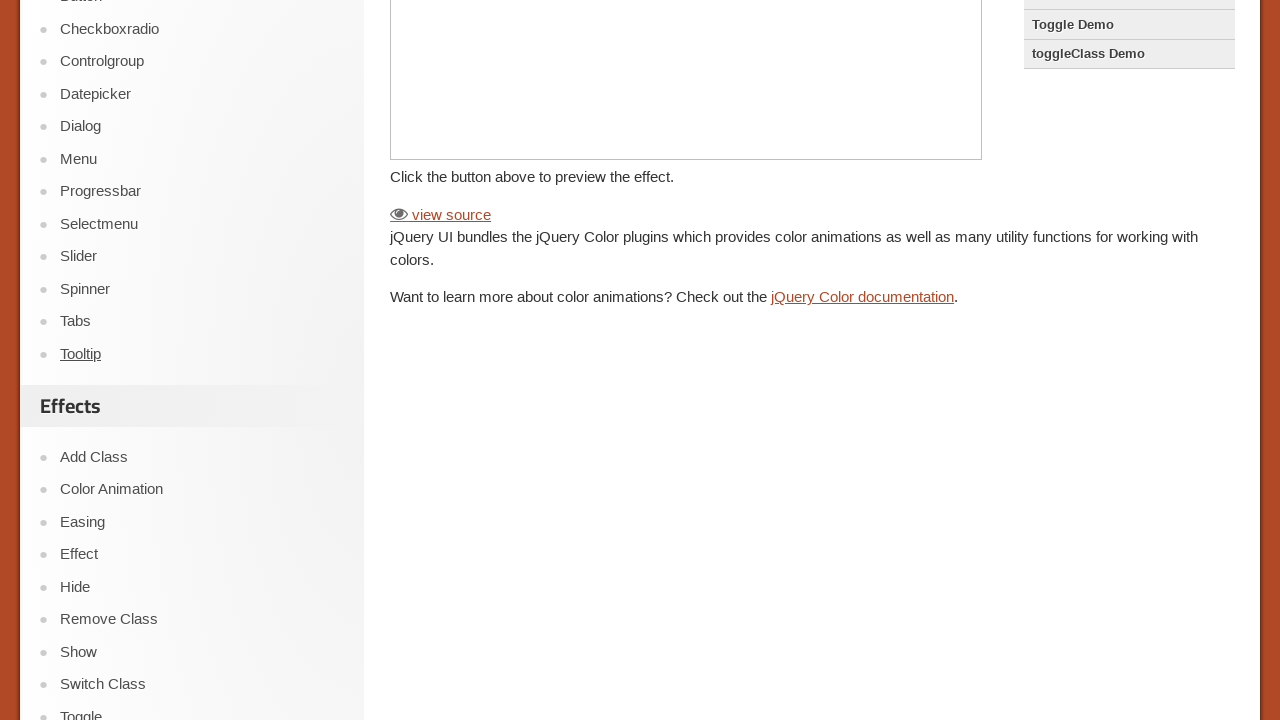

Waited 500ms after scrolling
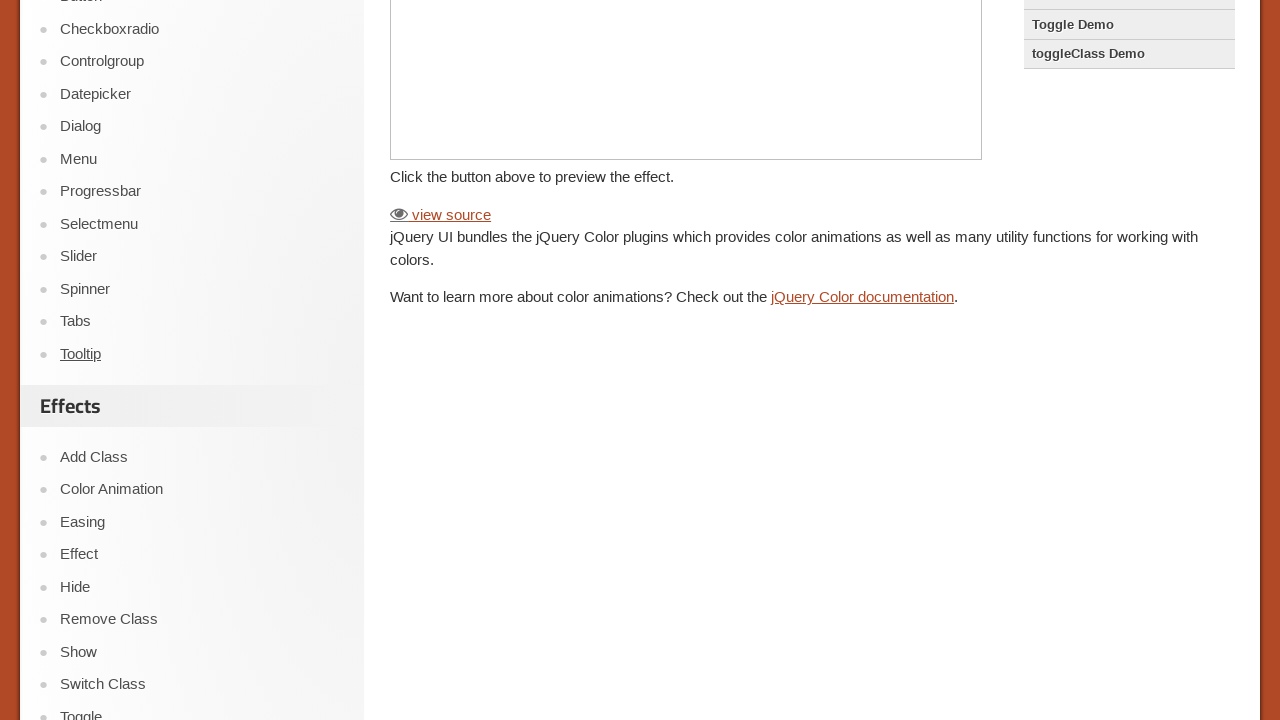

Scrolled down the page by 200 pixels
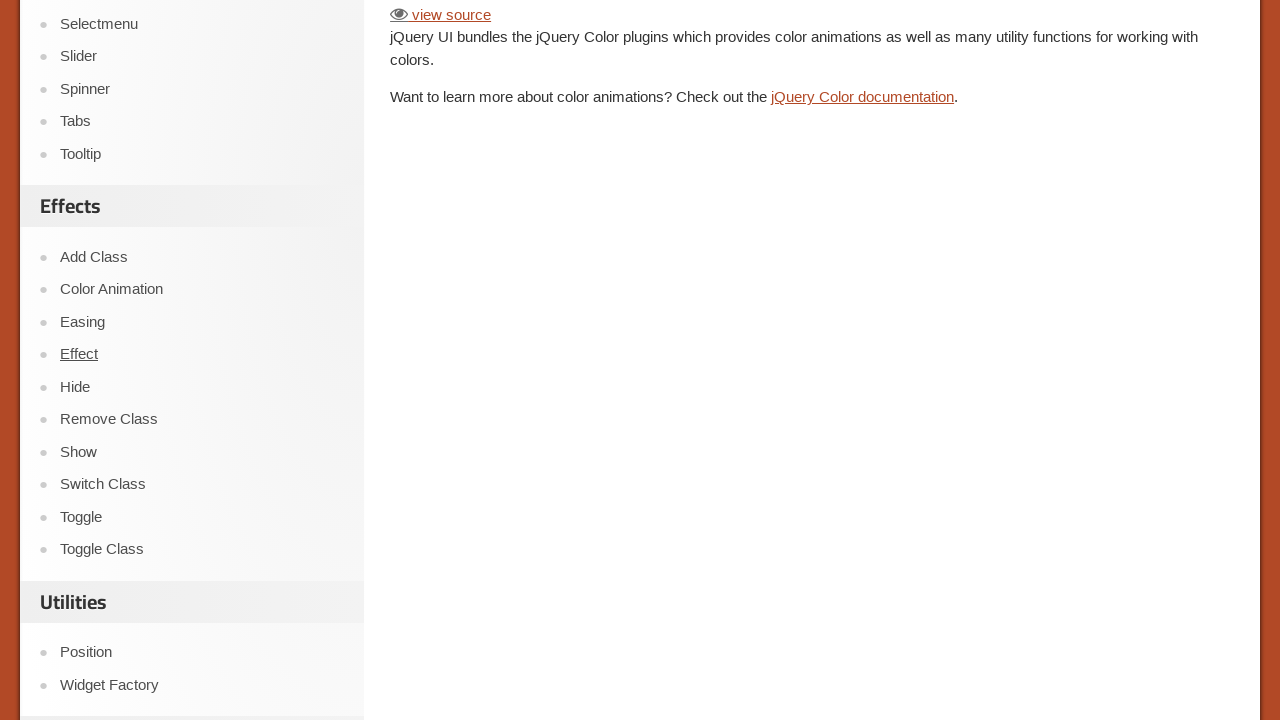

Waited 500ms after scrolling
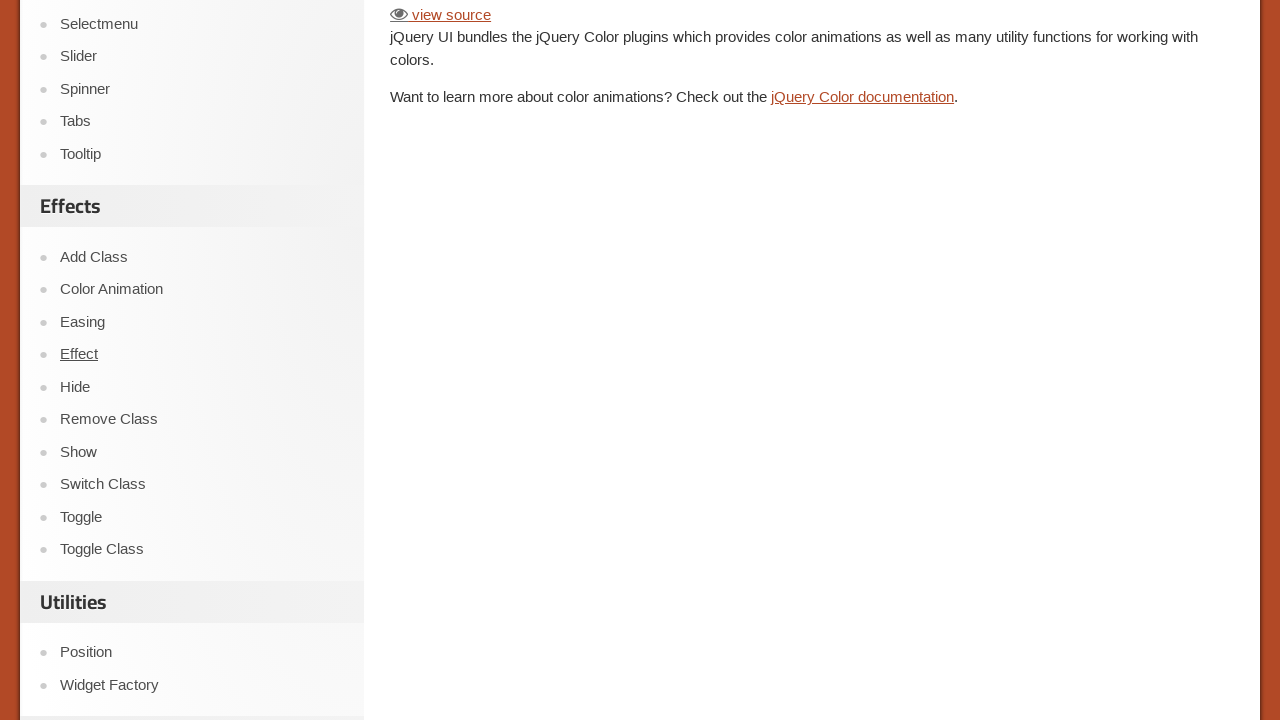

Scrolled down the page by 200 pixels
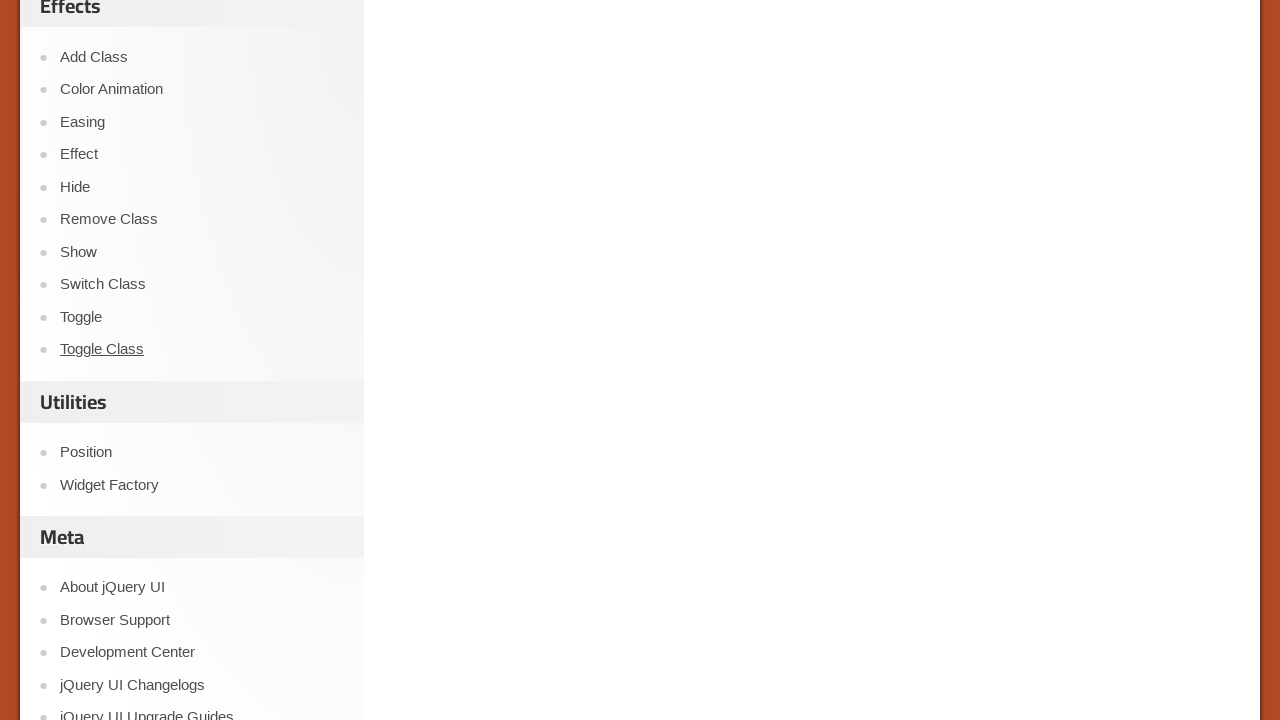

Waited 500ms after scrolling
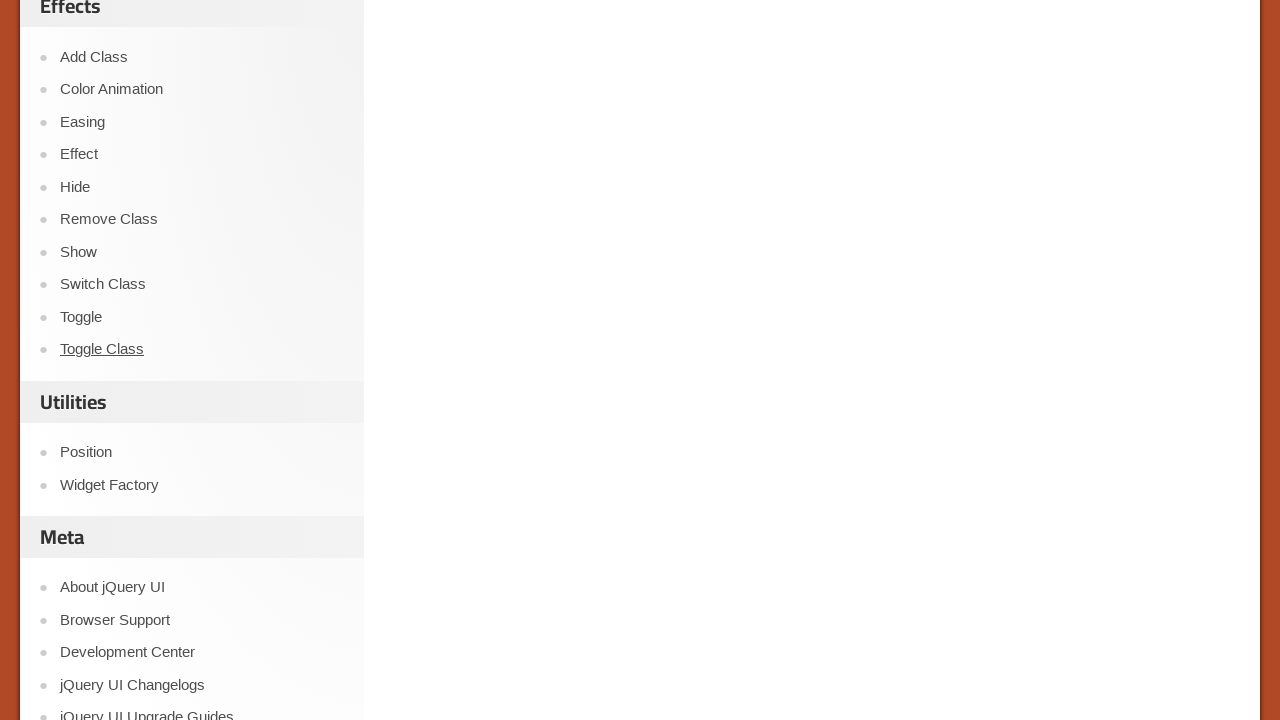

Scrolled down the page by 200 pixels
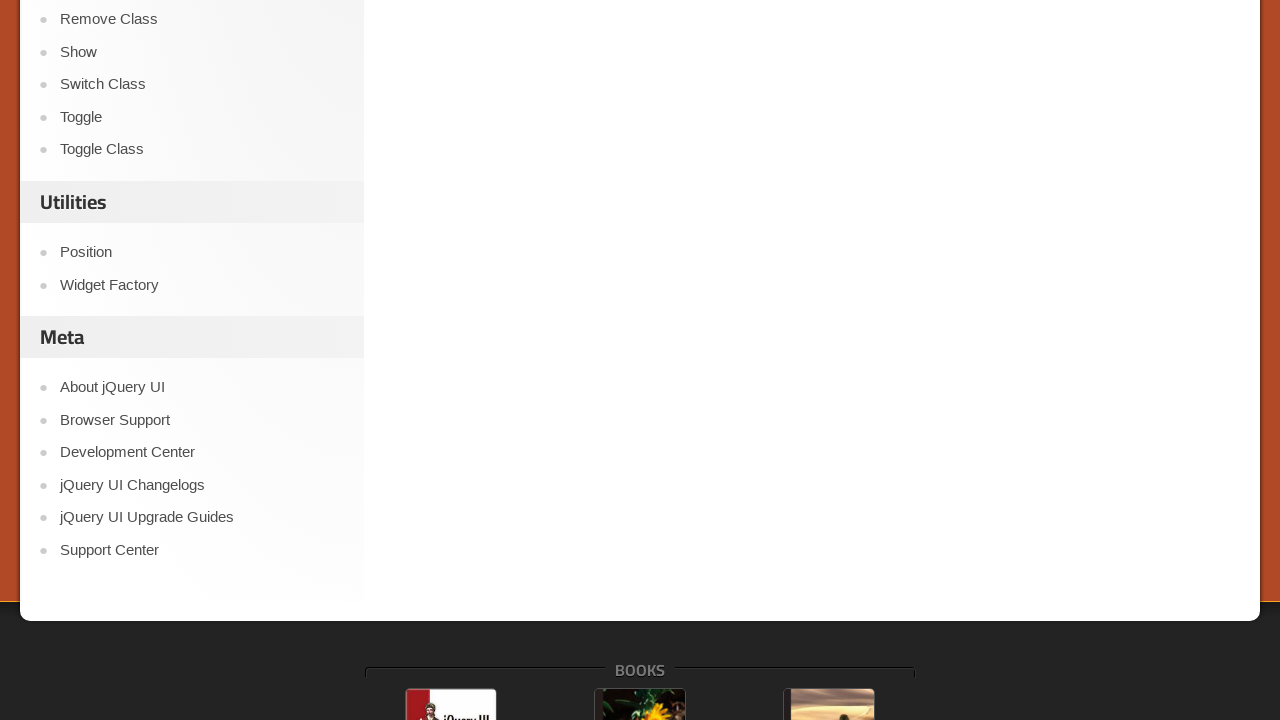

Waited 500ms after scrolling
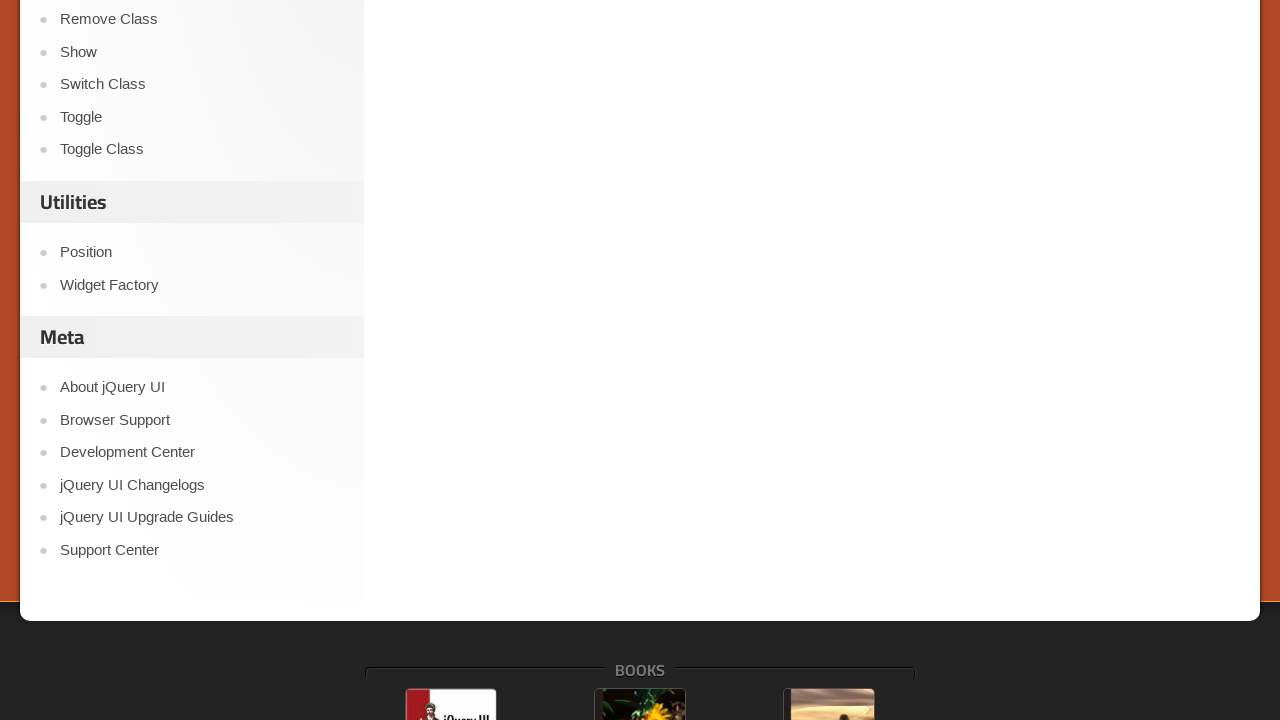

Scrolled down the page by 200 pixels
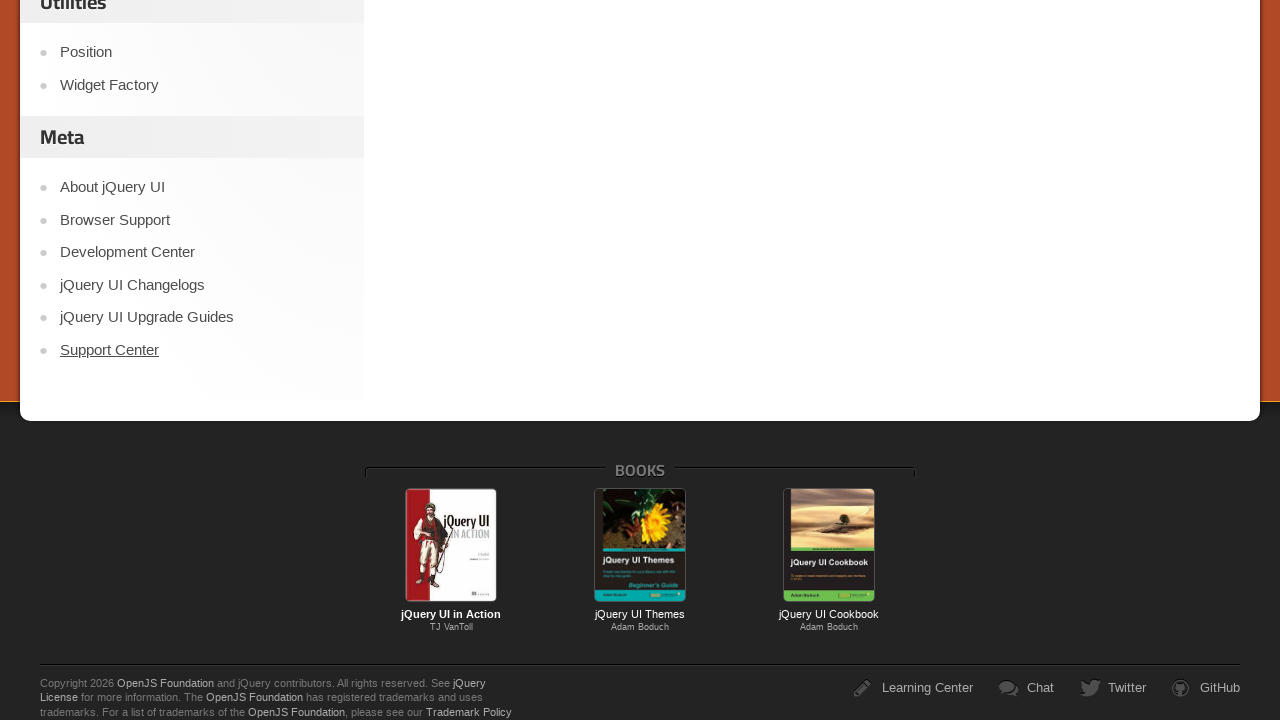

Waited 500ms after scrolling
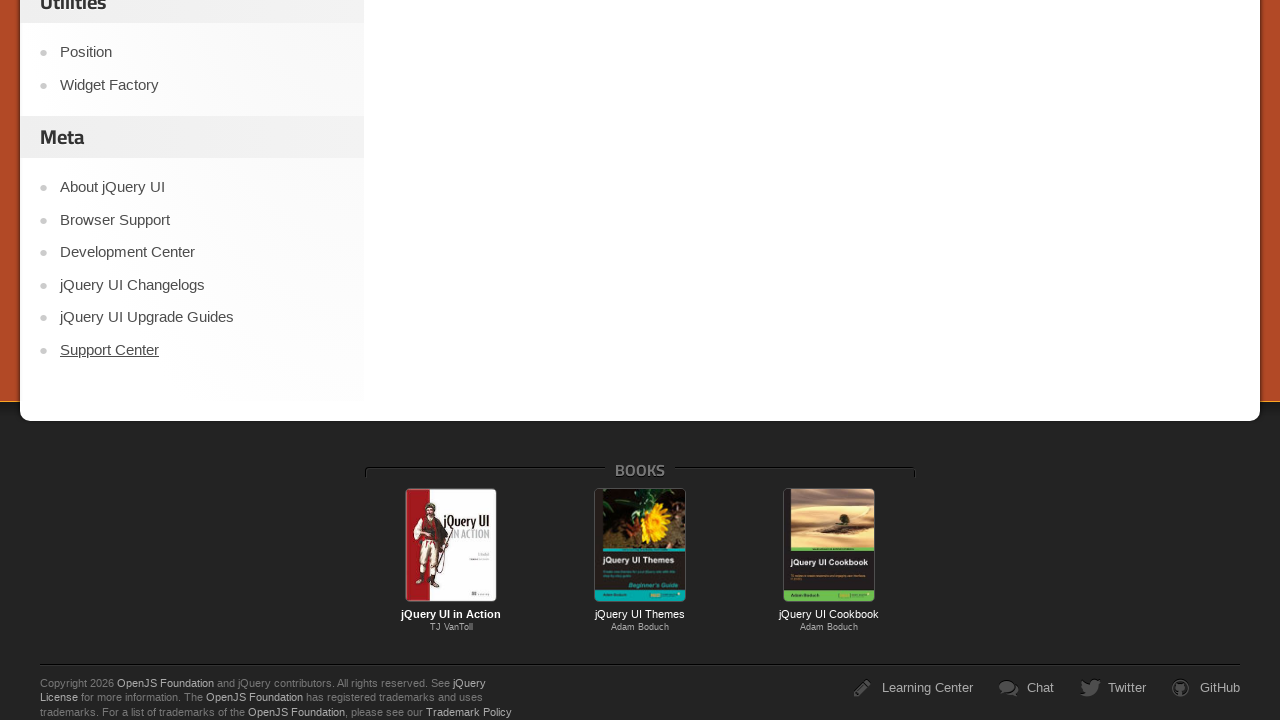

Scrolled down the page by 200 pixels
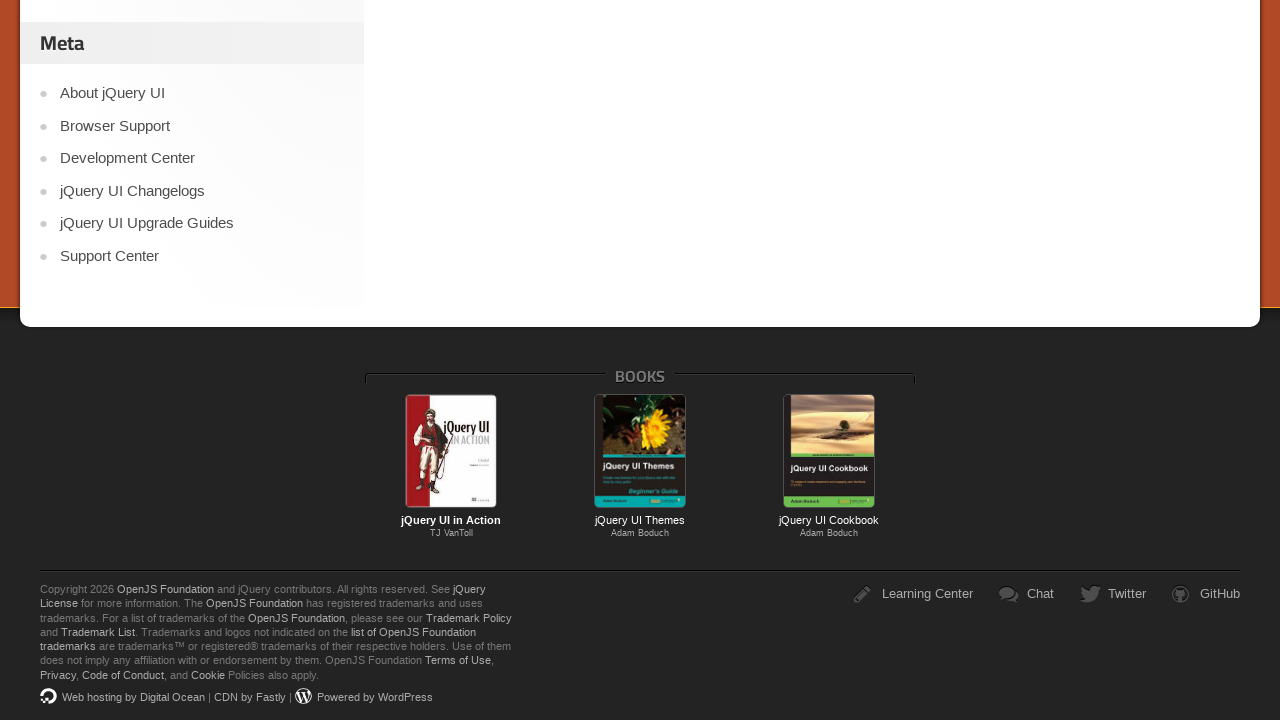

Waited 500ms after scrolling
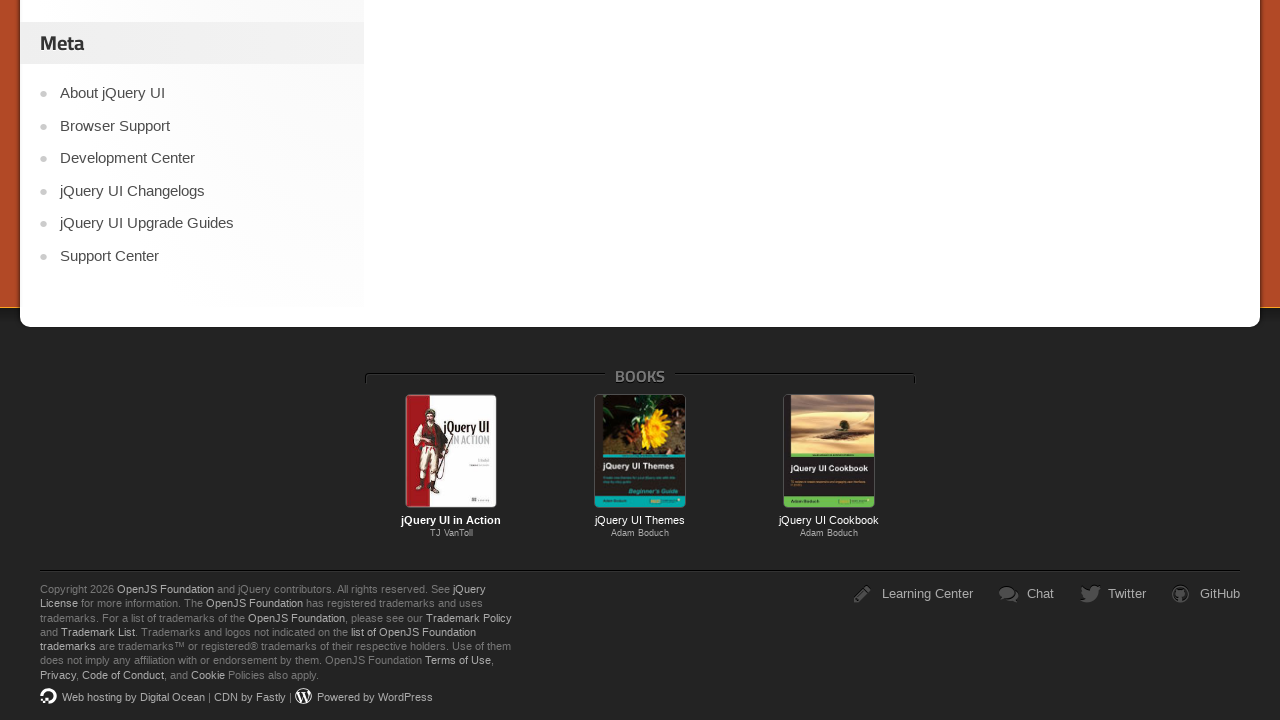

Scrolled down the page by 200 pixels
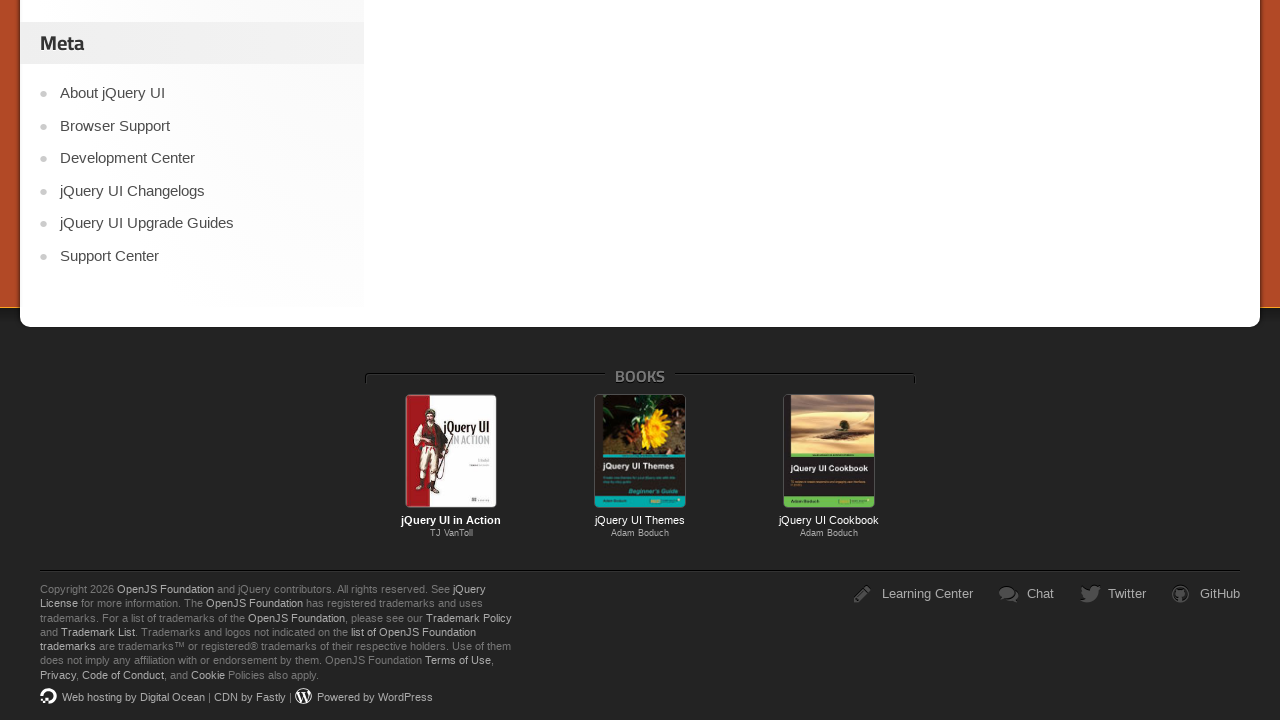

Waited 500ms after scrolling
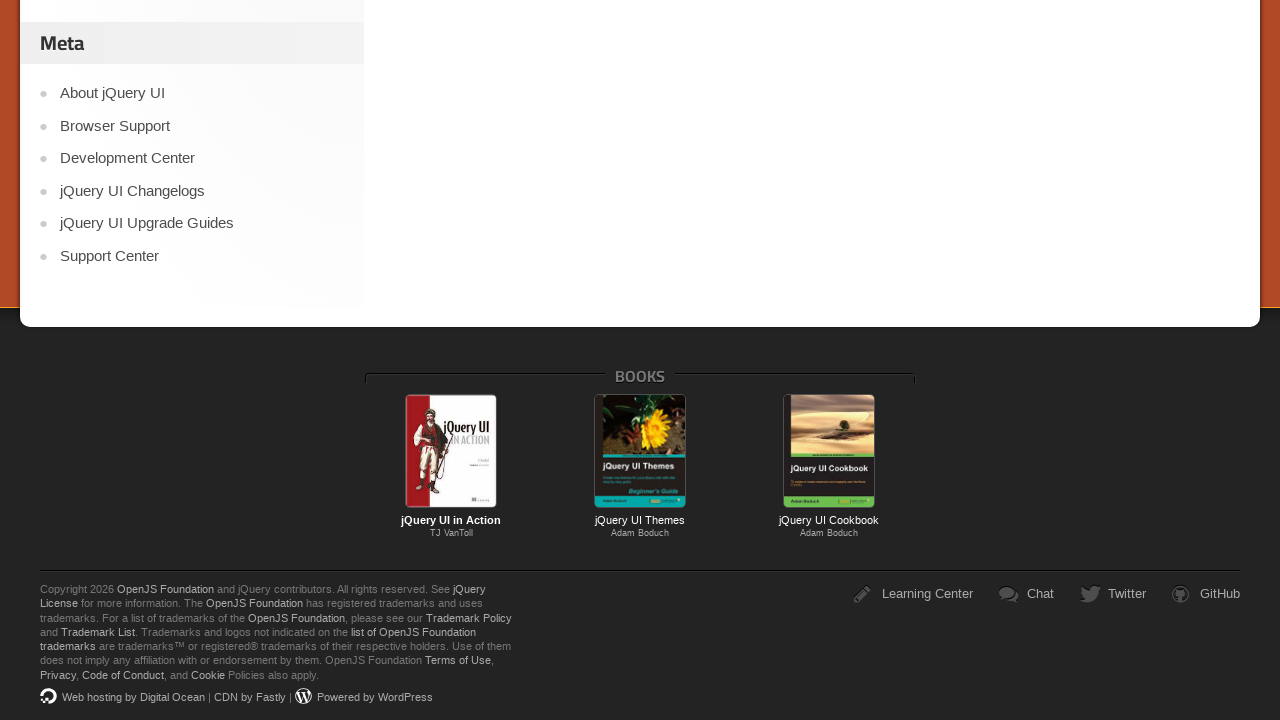

Scrolled down the page by 200 pixels
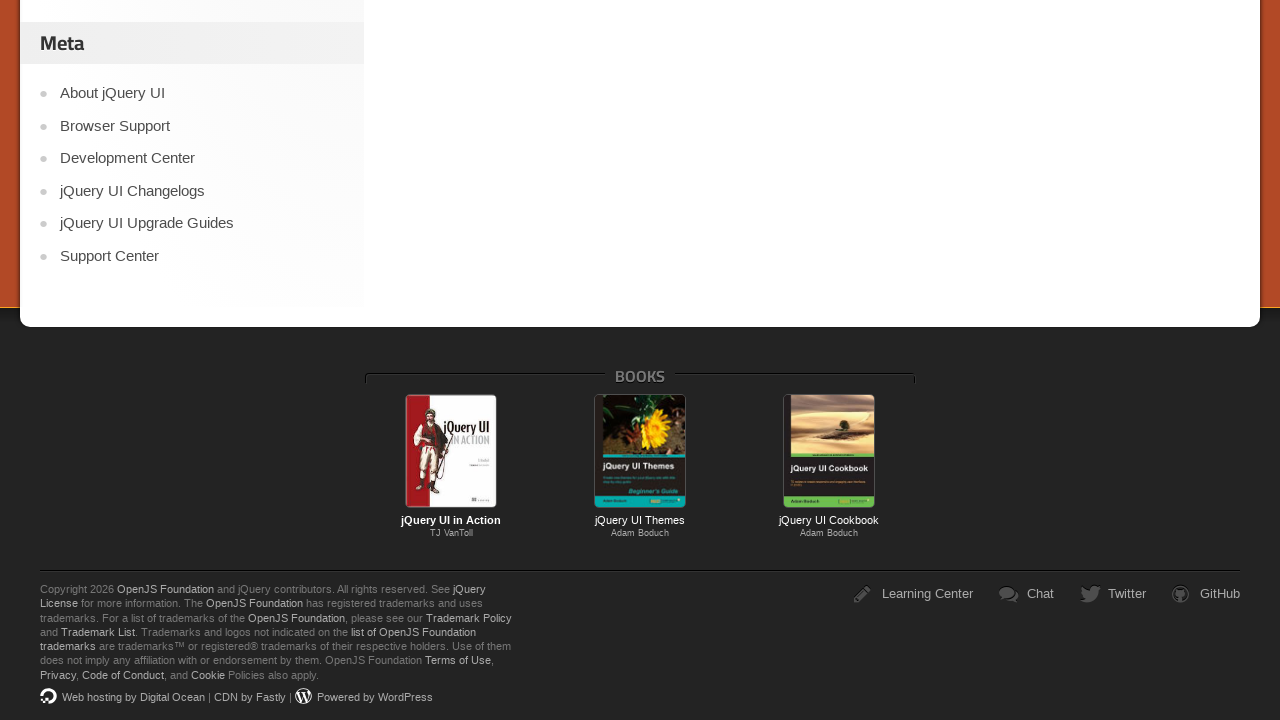

Waited 500ms after scrolling
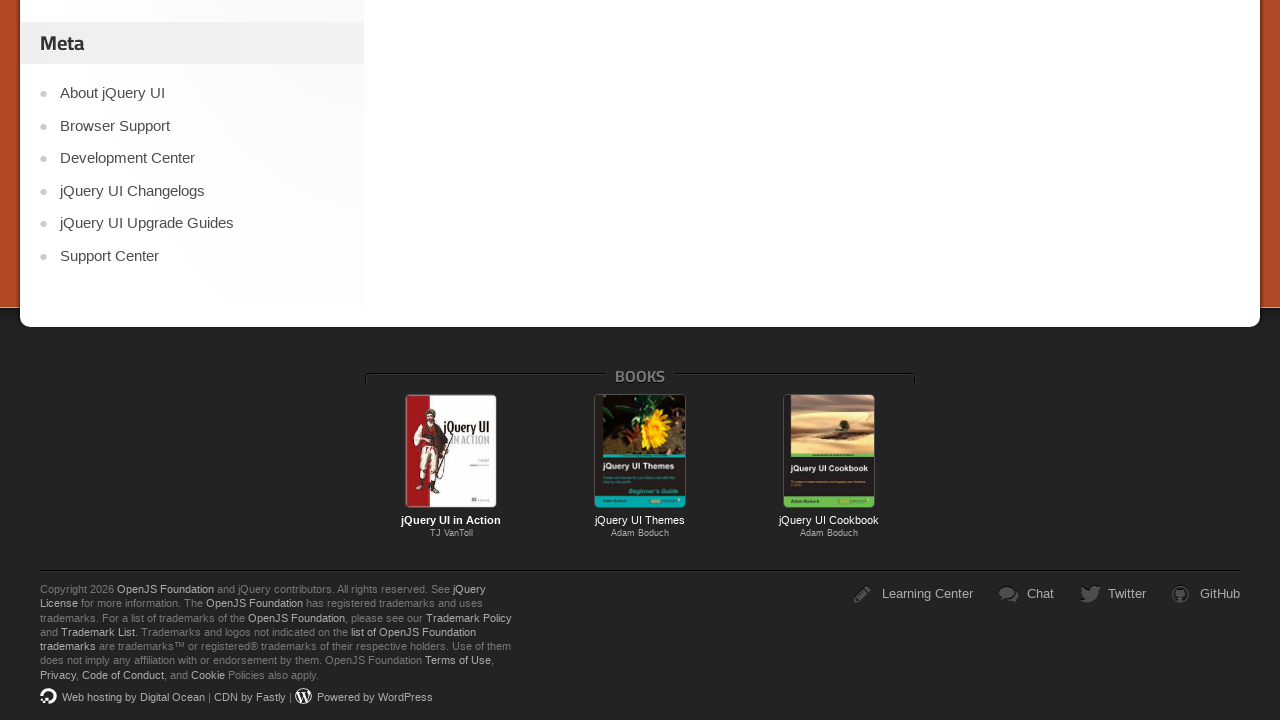

Clicked on another sidebar navigation link at (202, 361) on xpath=.//*[@id='sidebar']/aside[2]/ul/li[7]/a
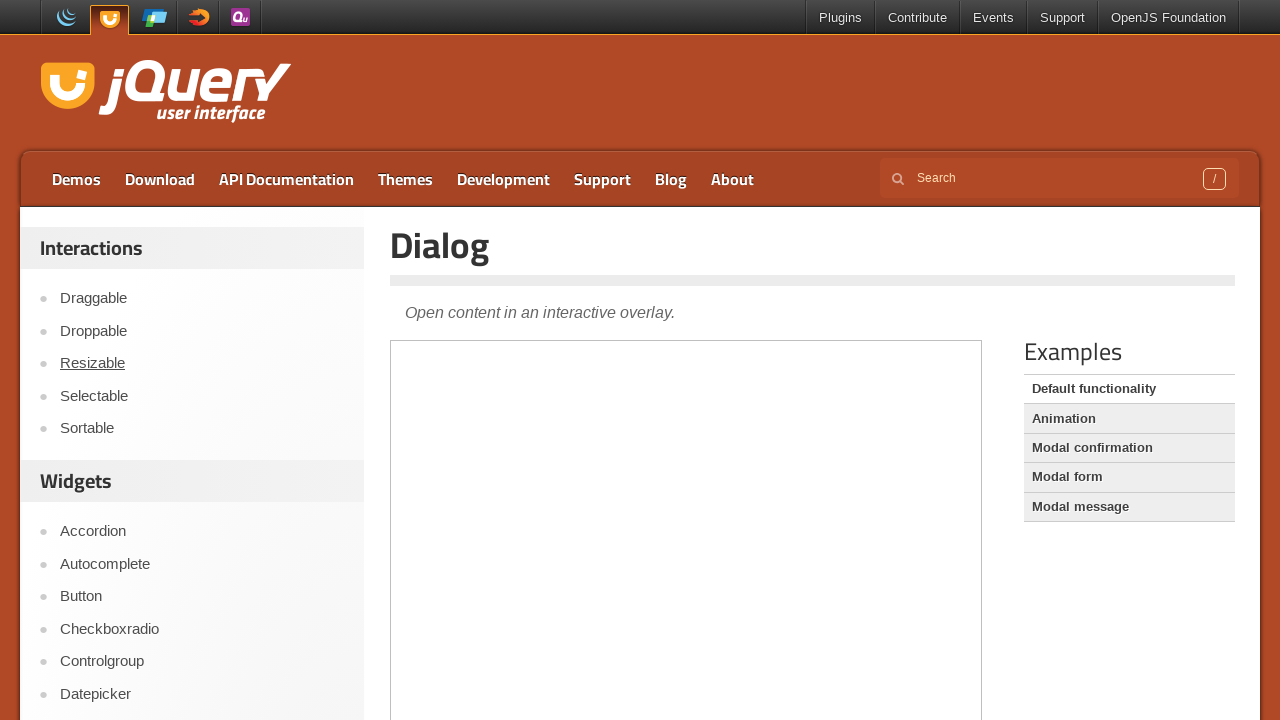

Waited for page to load after sidebar navigation
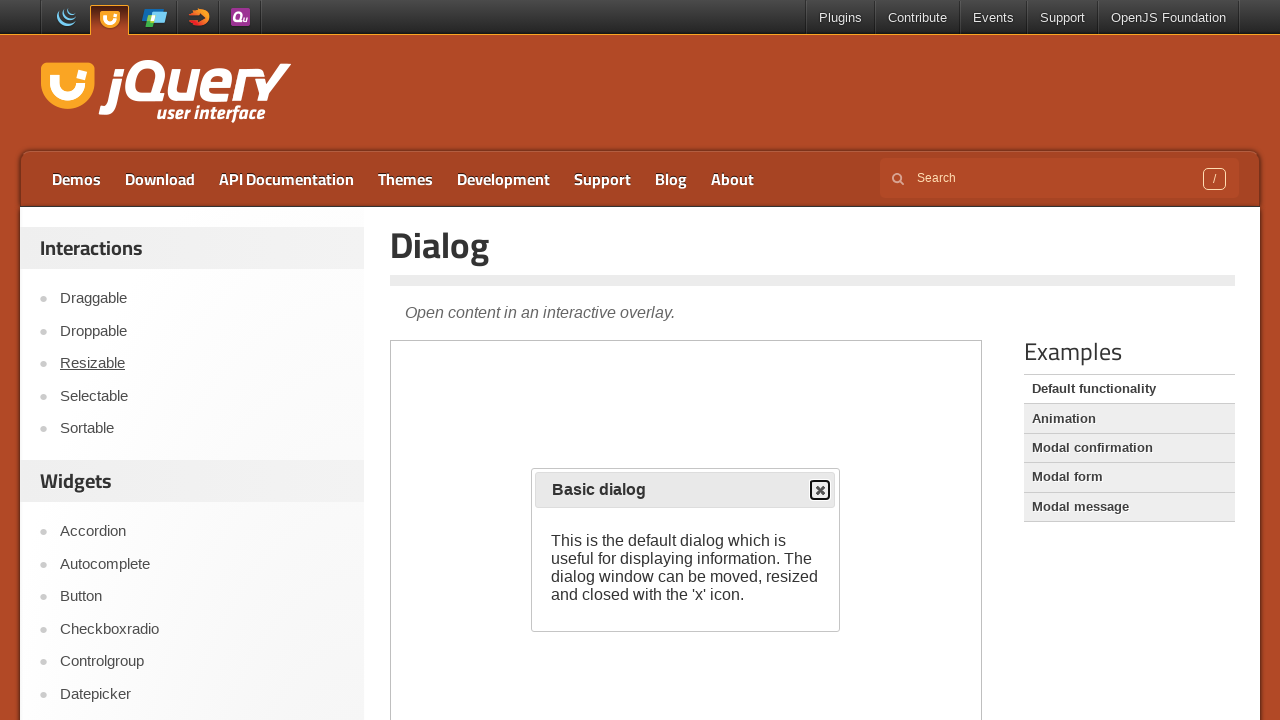

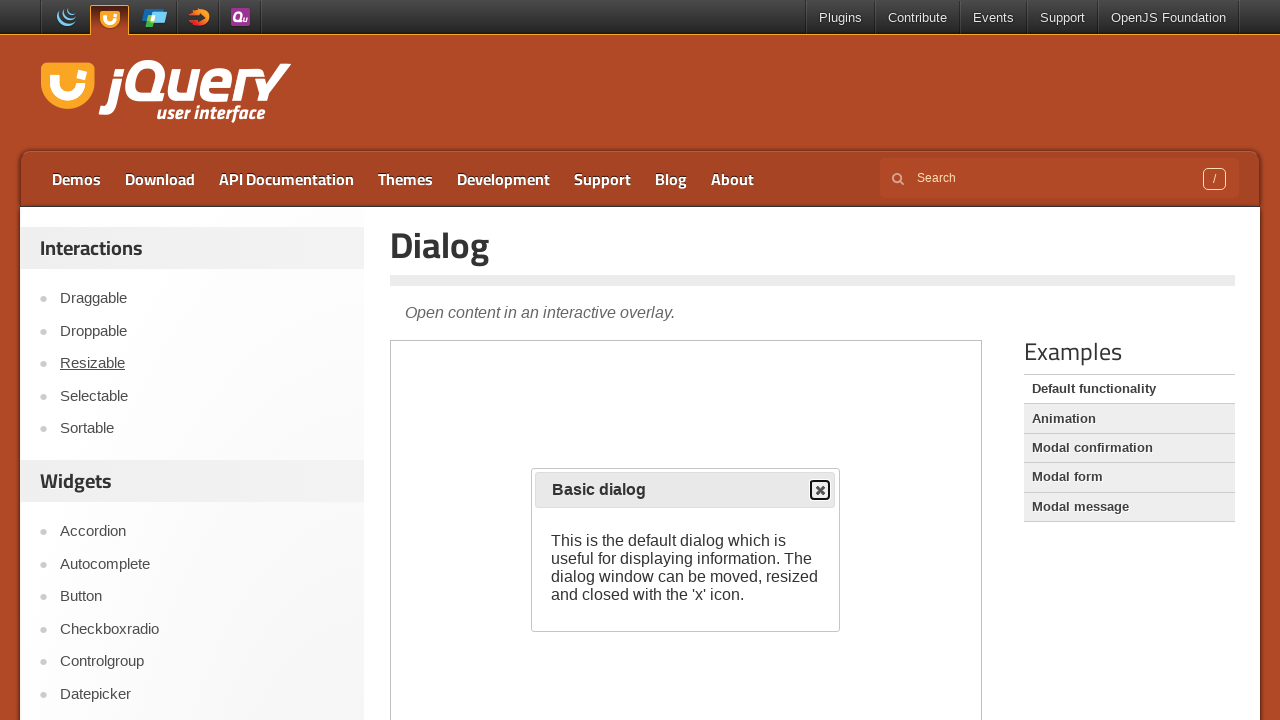